Tests the reset app functionality by adding items to cart and then using reset button to clear the cart

Starting URL: https://www.saucedemo.com/

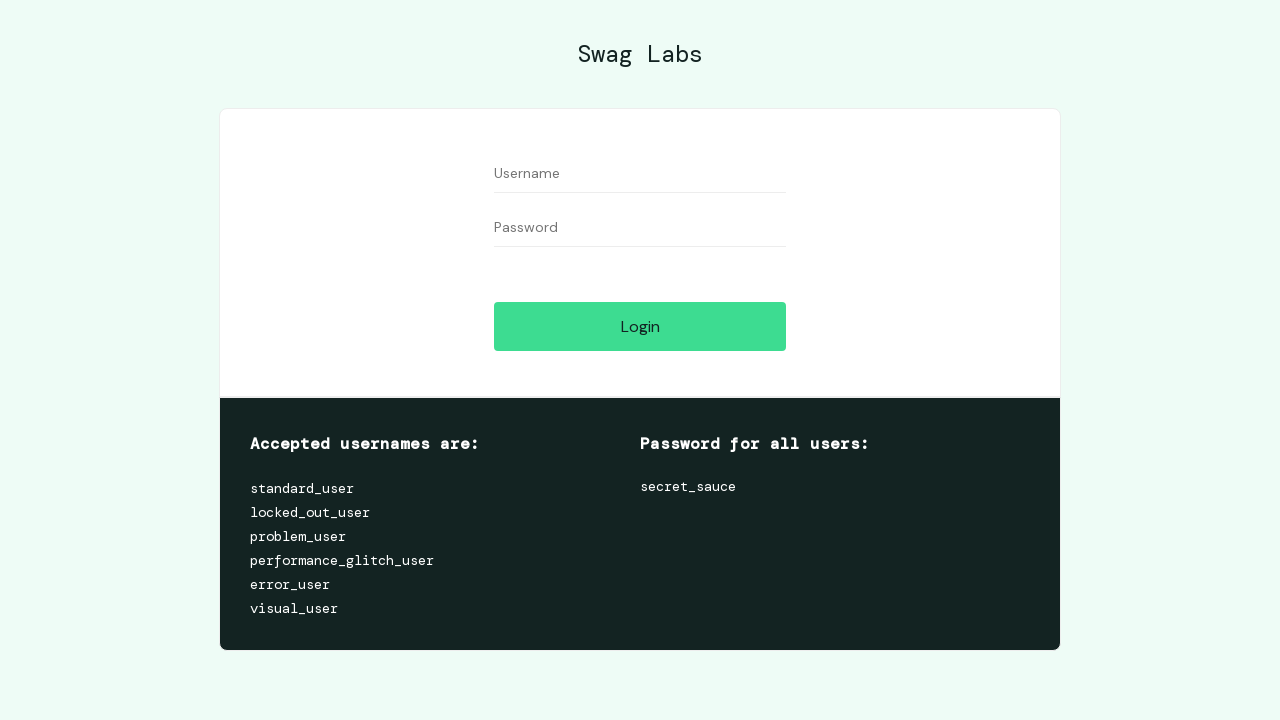

Cleared username field on #user-name
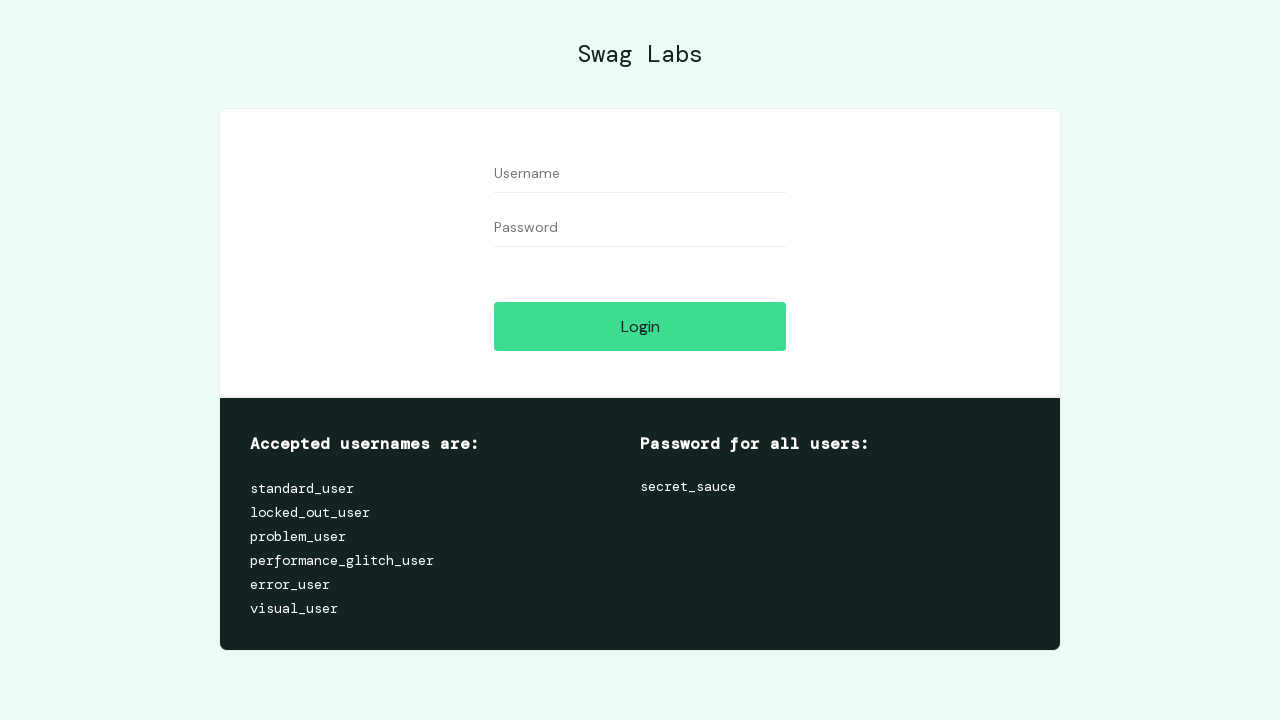

Cleared password field on #password
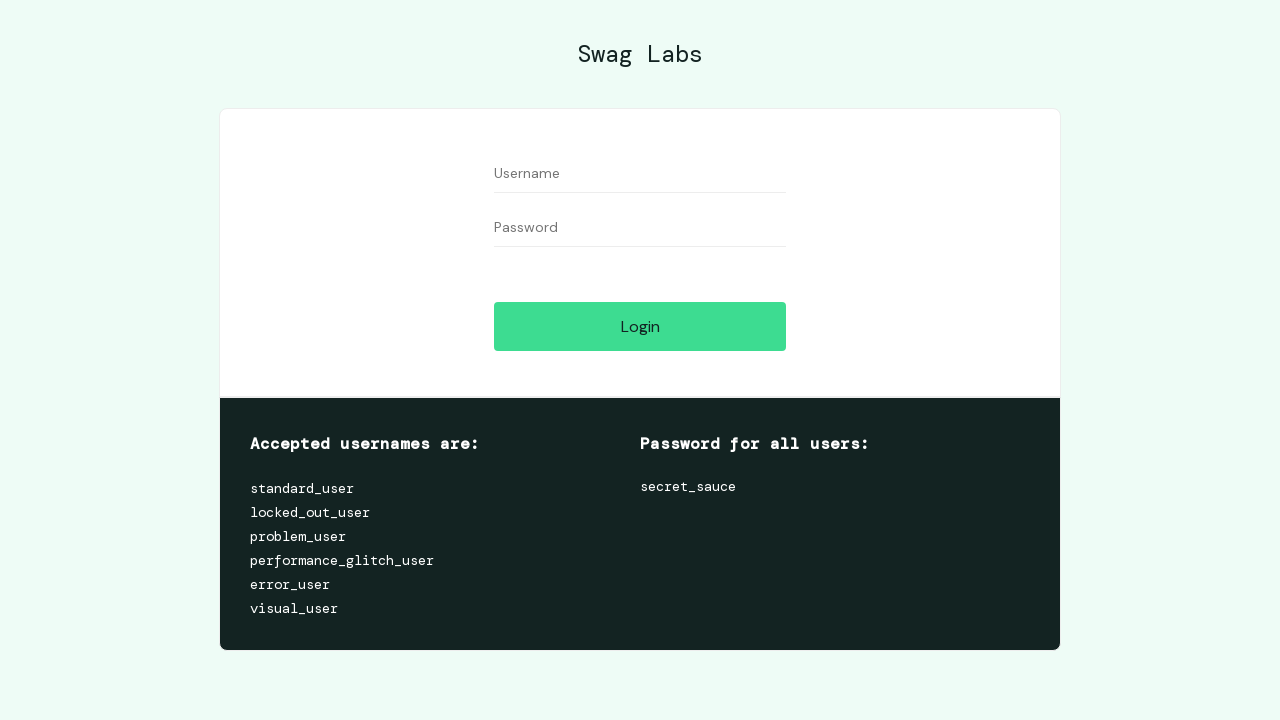

Filled username field with 'standard_user' on #user-name
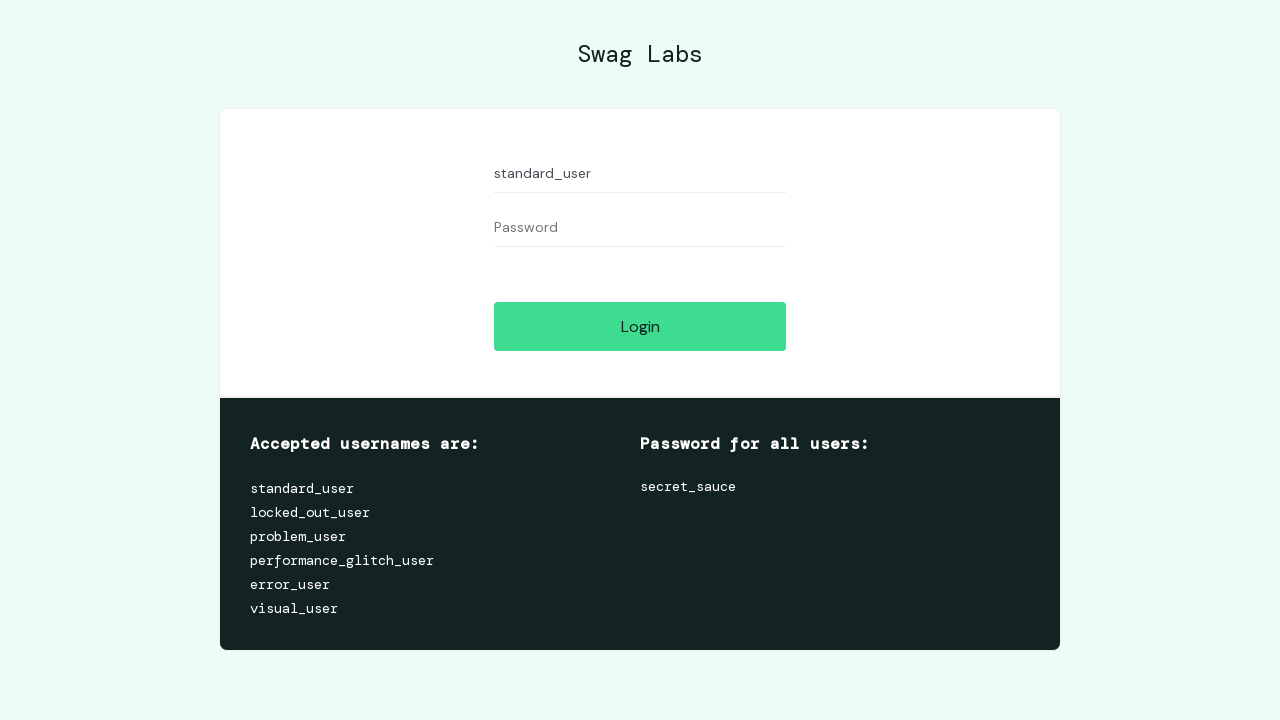

Filled password field with 'secret_sauce' on #password
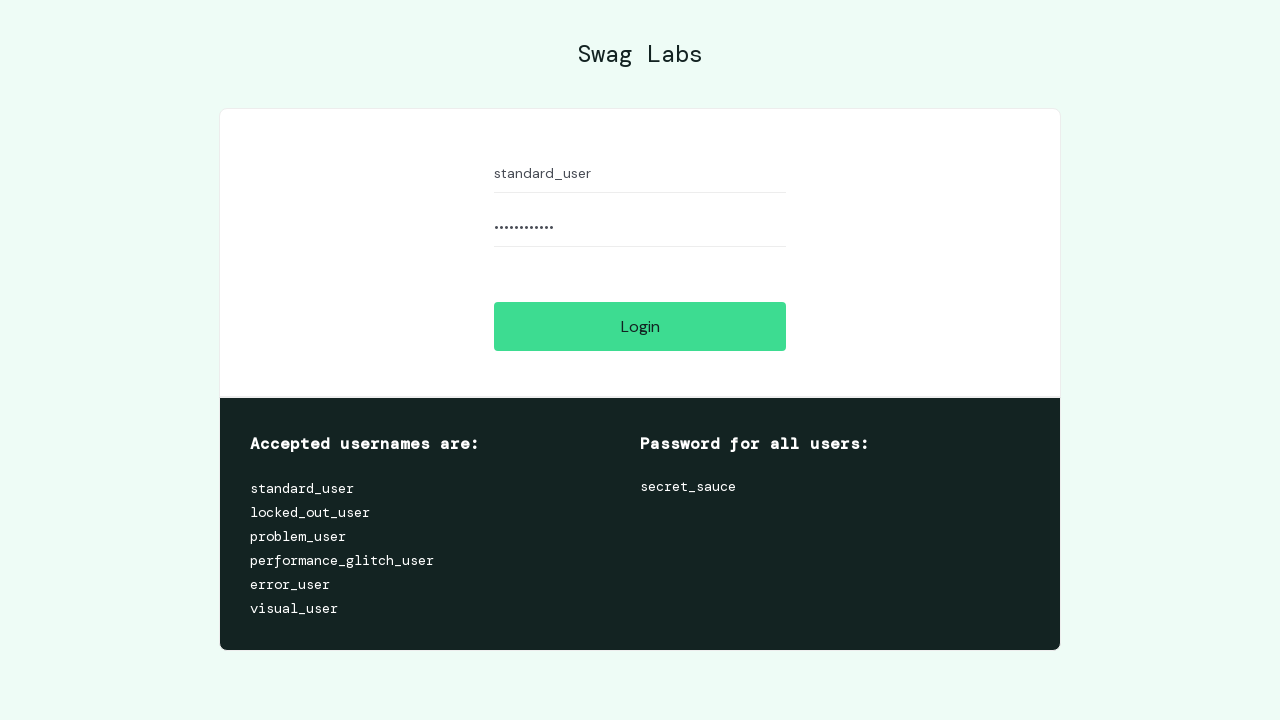

Clicked login button at (640, 326) on #login-button
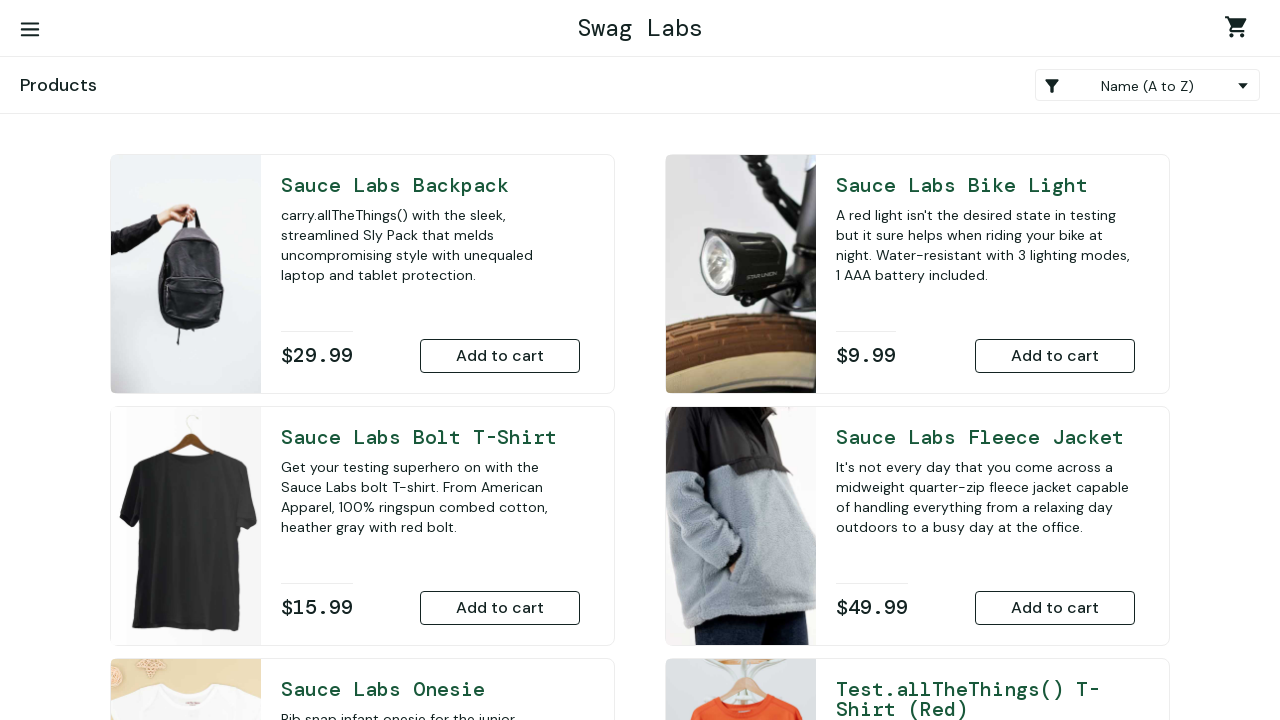

Clicked burger menu button at (30, 30) on #react-burger-menu-btn
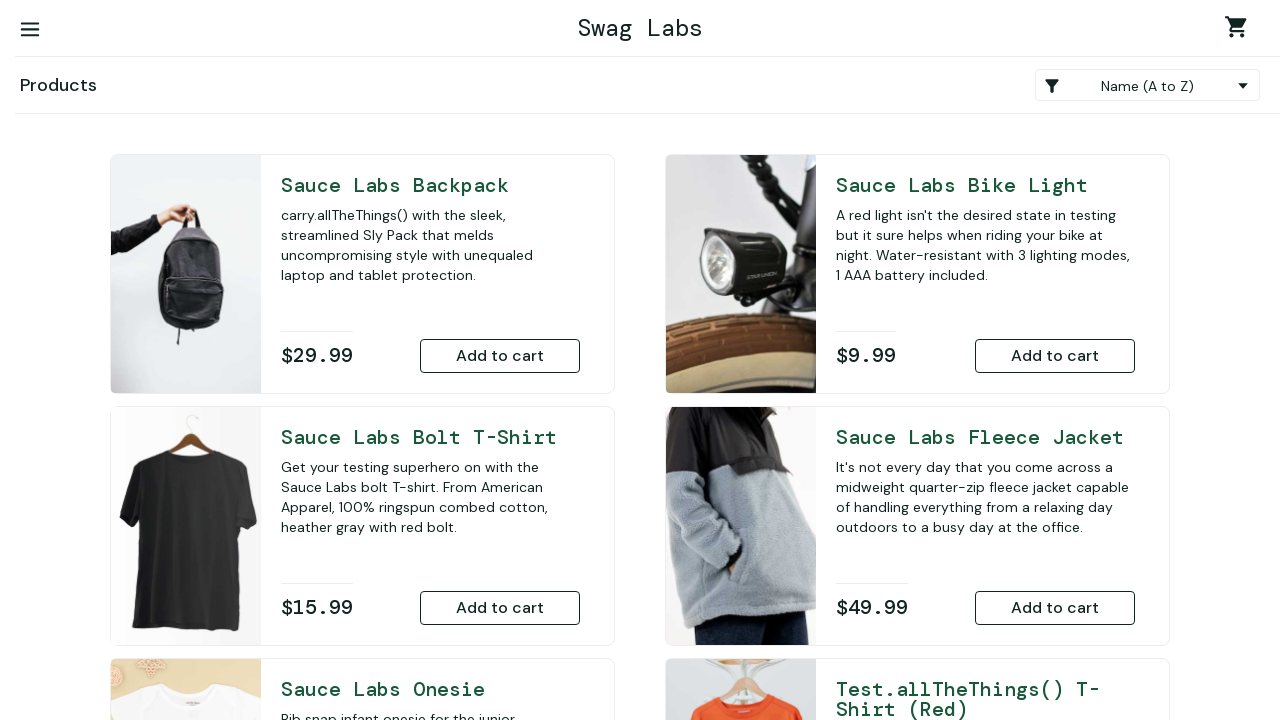

Added Sauce Labs Backpack to cart at (500, 356) on #add-to-cart-sauce-labs-backpack
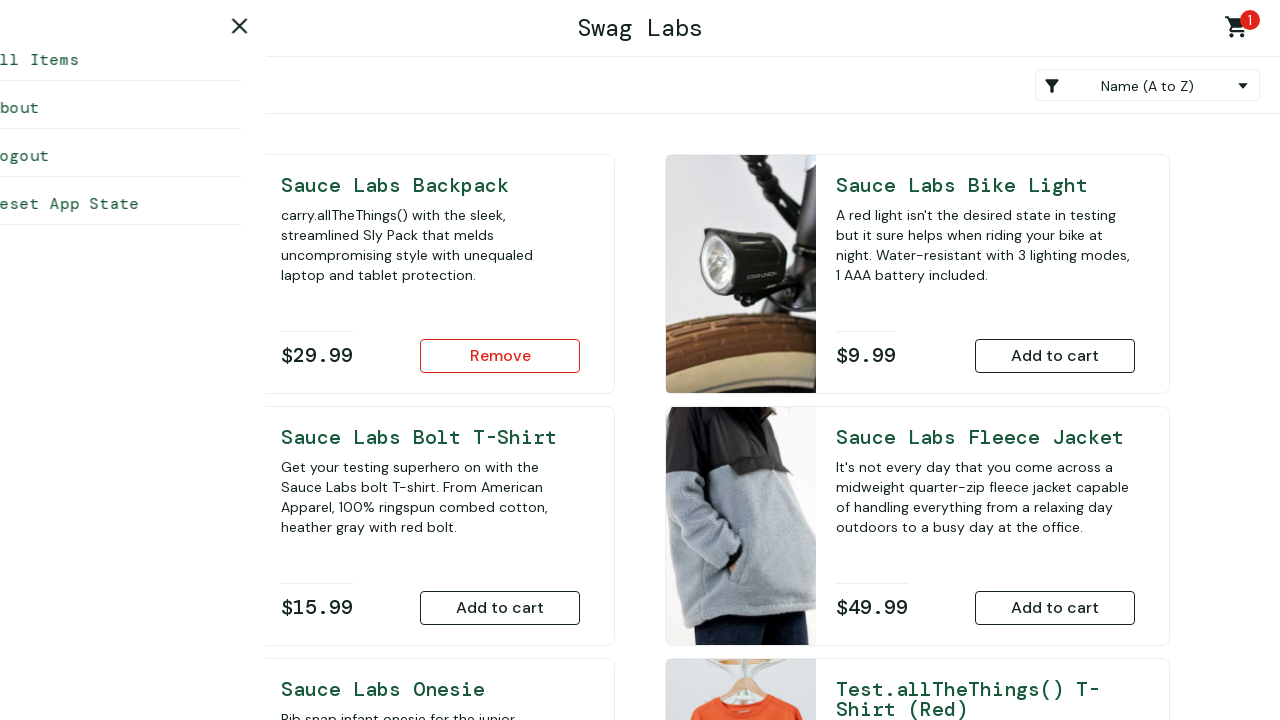

Added Sauce Labs Onesie to cart at (500, 470) on #add-to-cart-sauce-labs-onesie
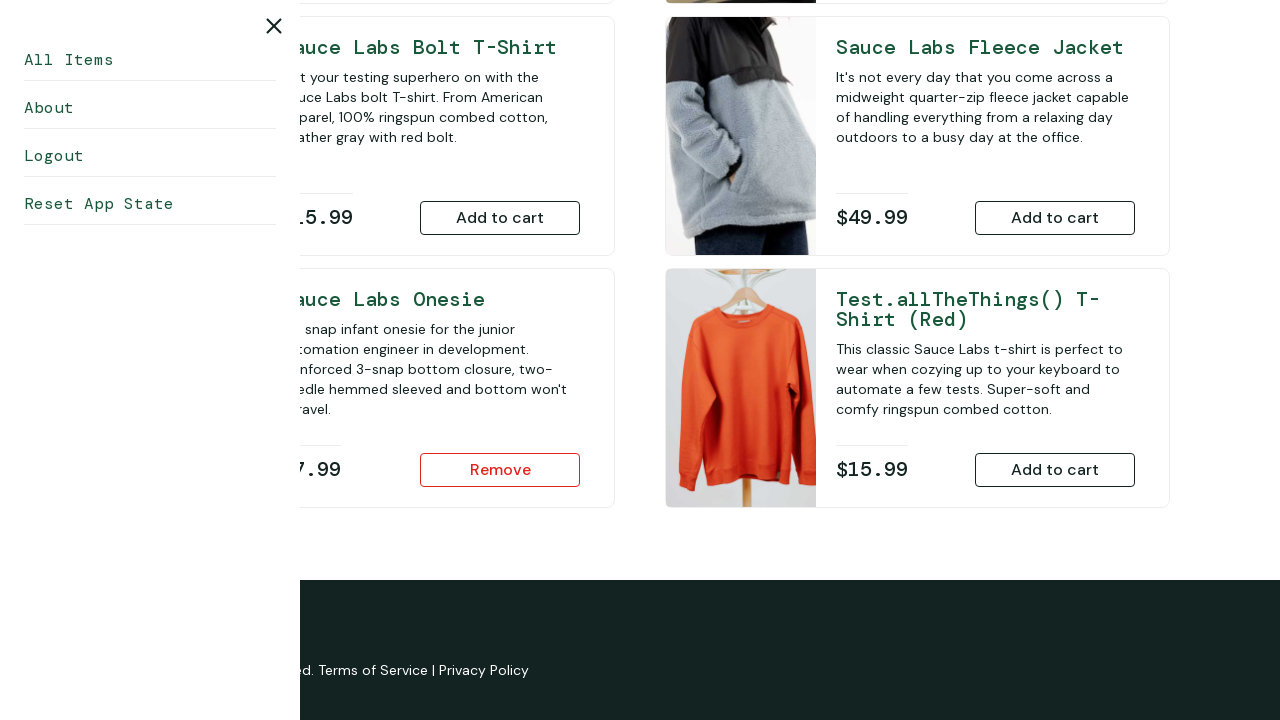

Added Sauce Labs Bike Light to cart at (1055, 356) on #add-to-cart-sauce-labs-bike-light
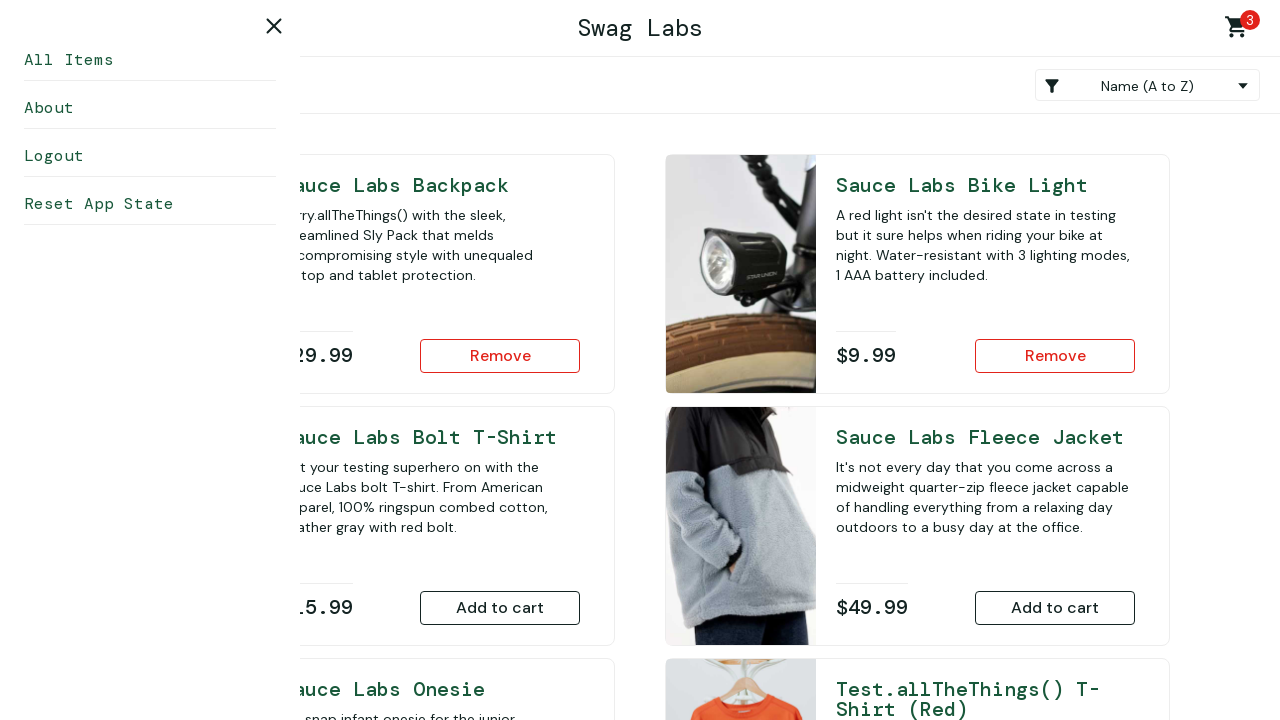

Clicked reset app button at (150, 204) on #reset_sidebar_link
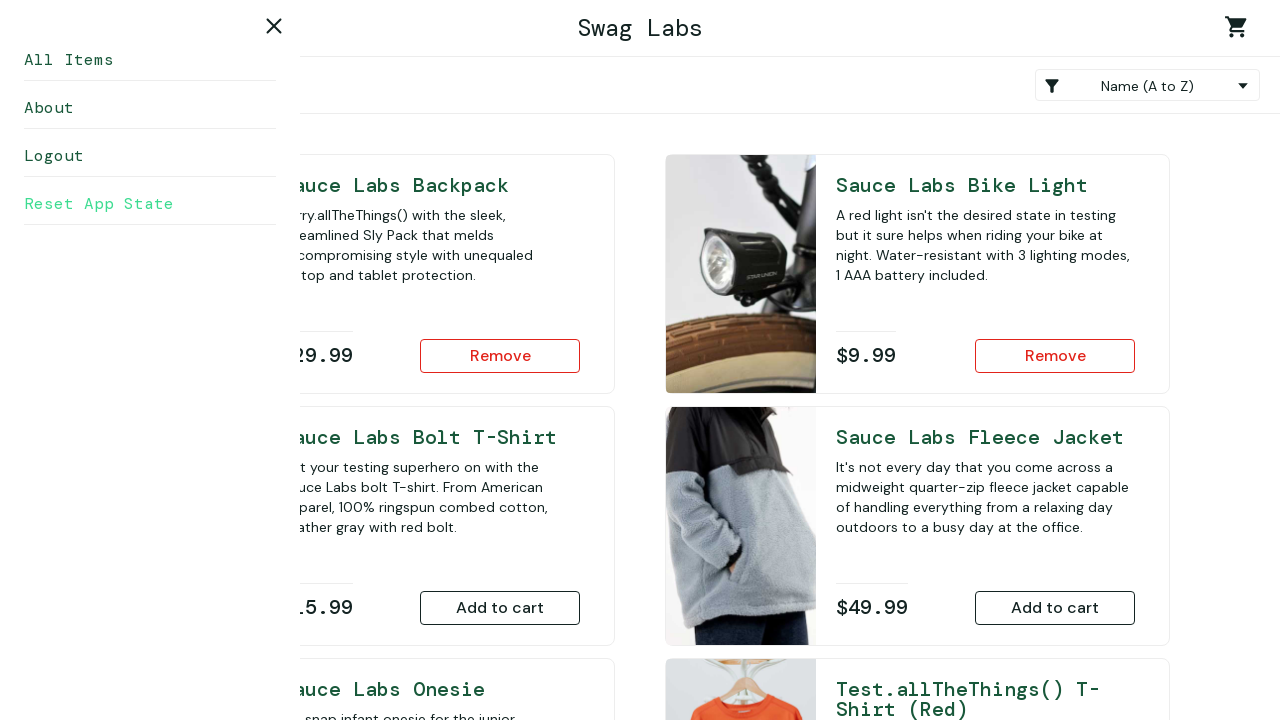

Located cart badge element to verify reset
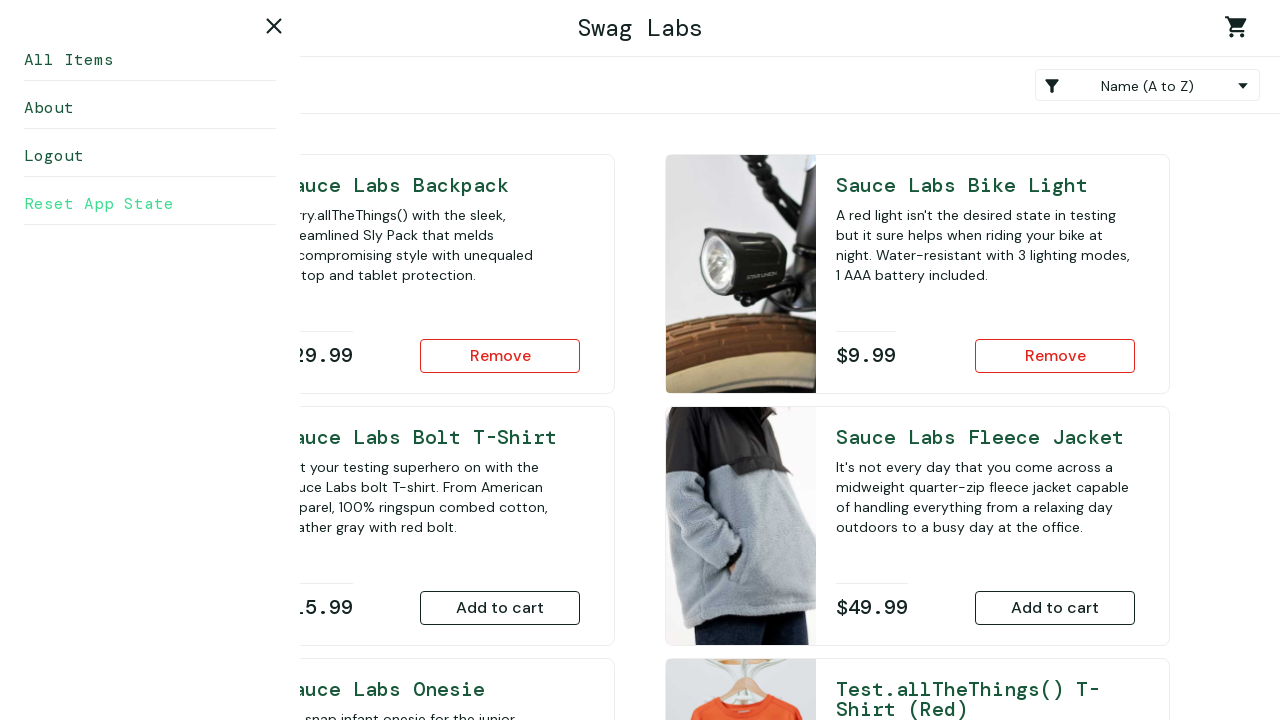

Clicked logout button at (150, 156) on #logout_sidebar_link
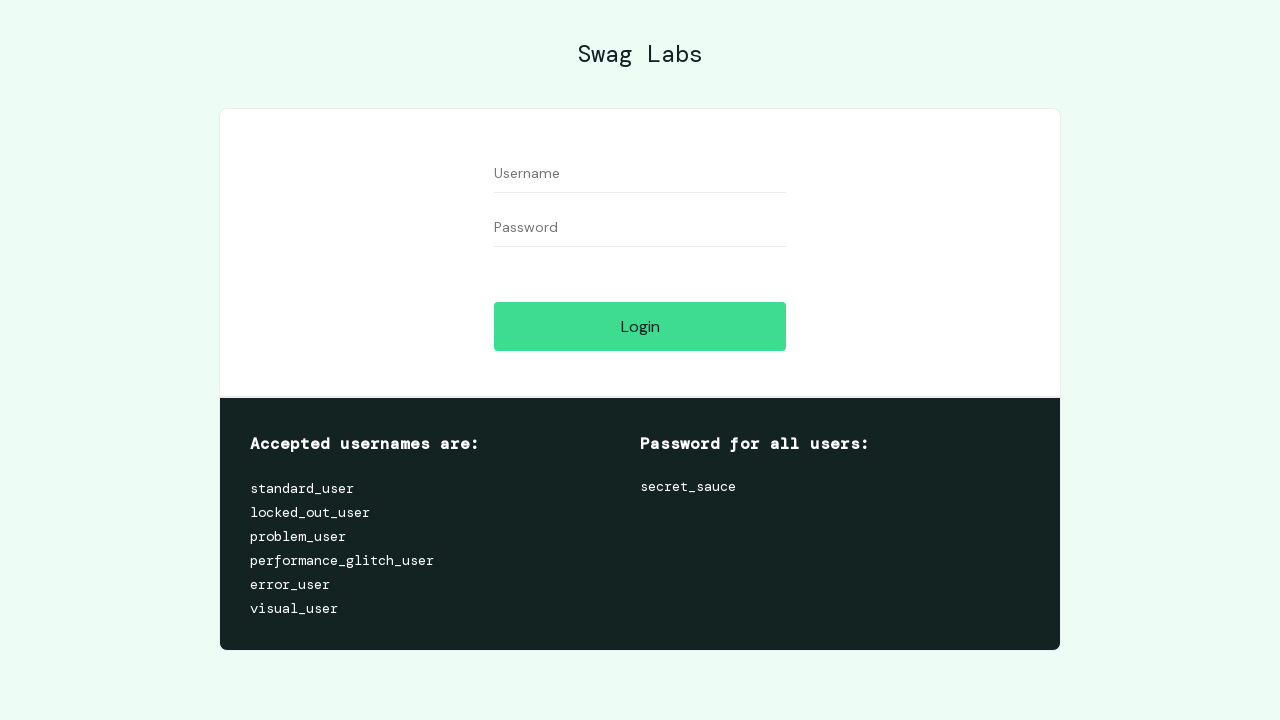

Cleared username field on #user-name
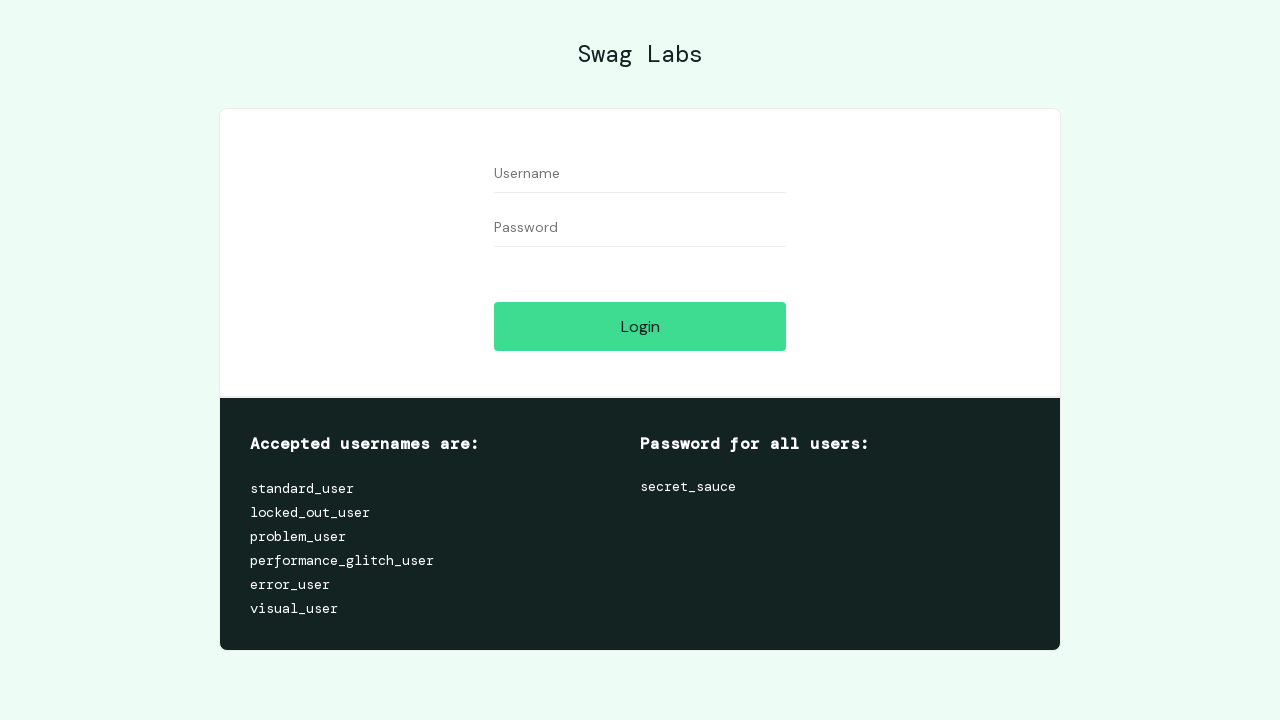

Cleared password field on #password
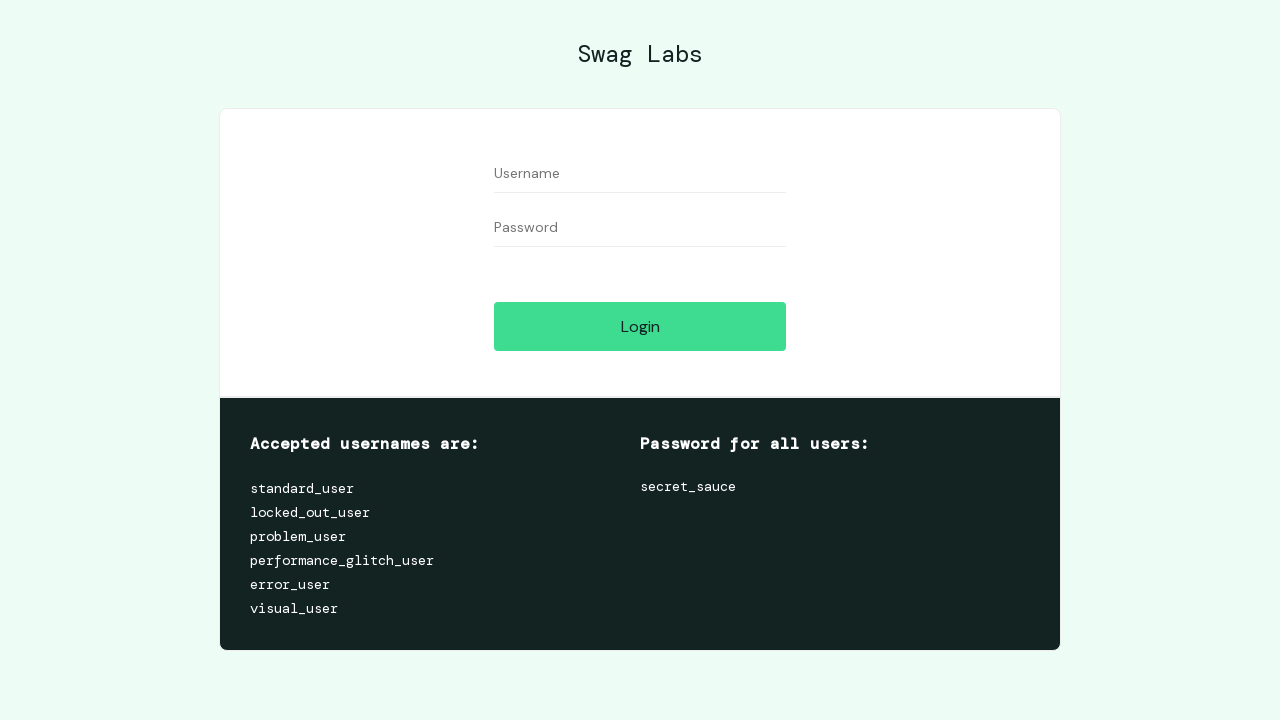

Filled username field with 'locked_out_user' on #user-name
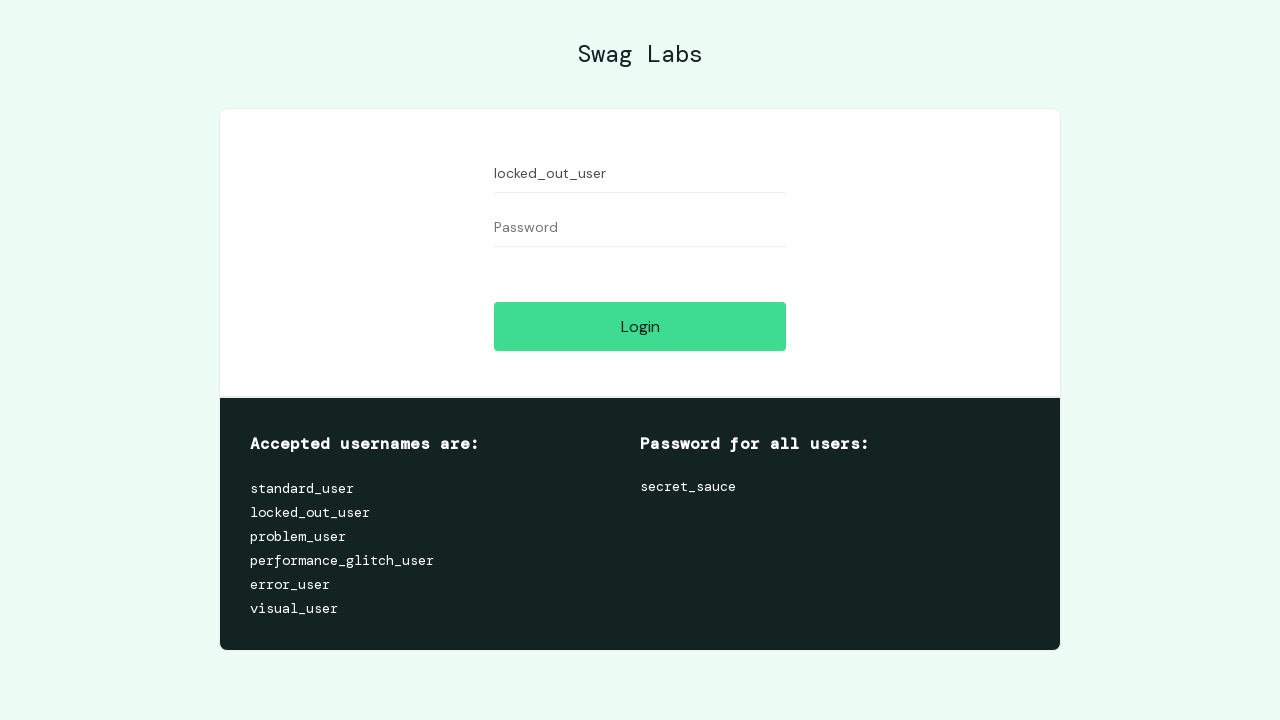

Filled password field with 'secret_sauce' on #password
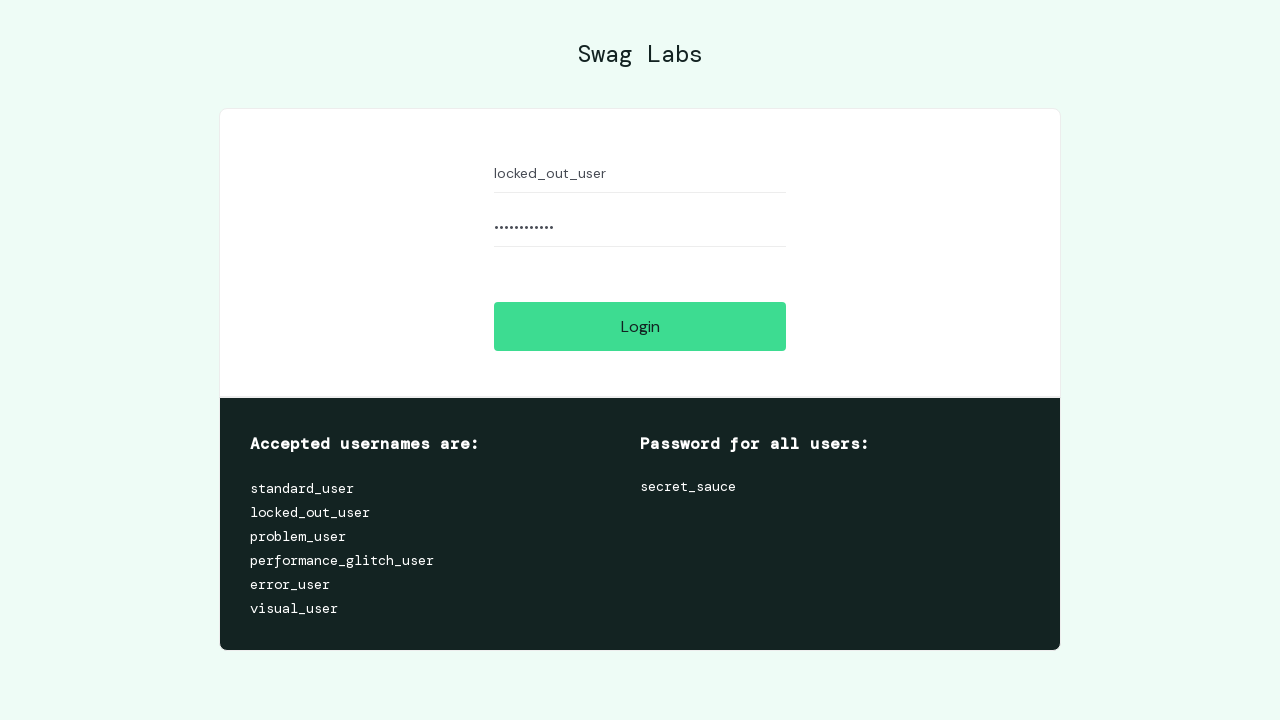

Clicked login button at (640, 326) on #login-button
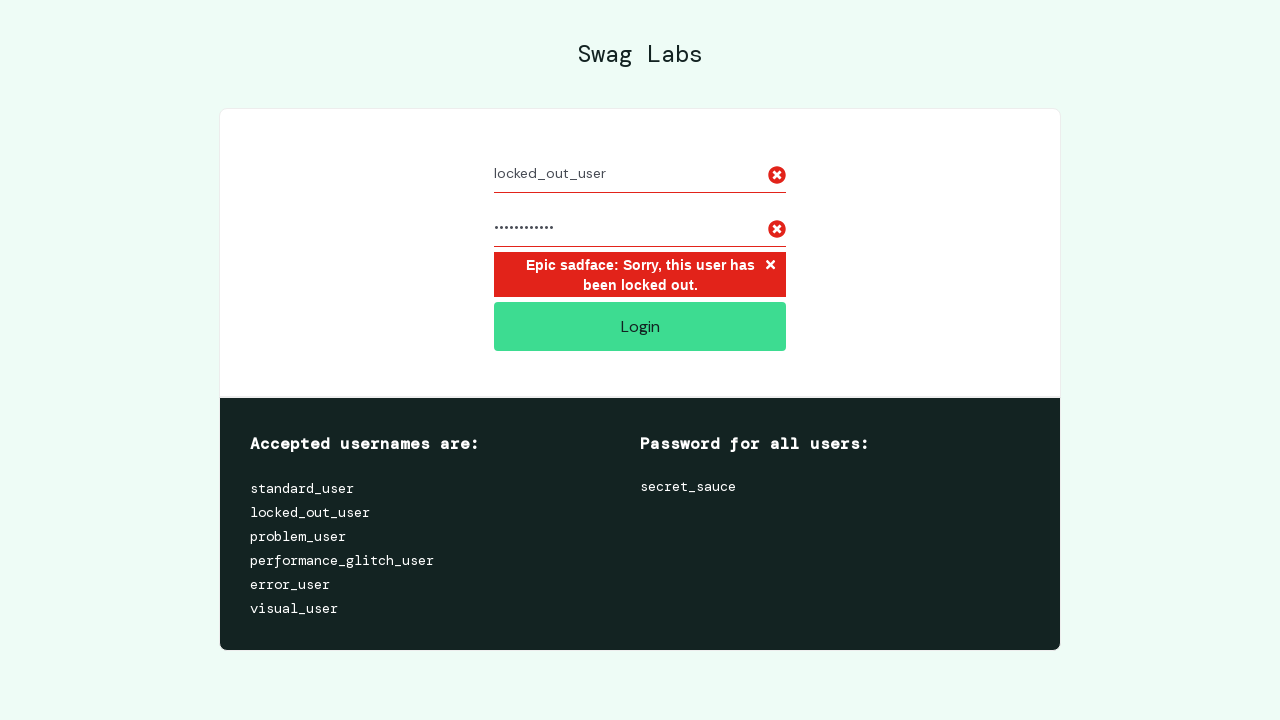

Login failed for user 'locked_out_user', navigated back to login page on #react-burger-menu-btn
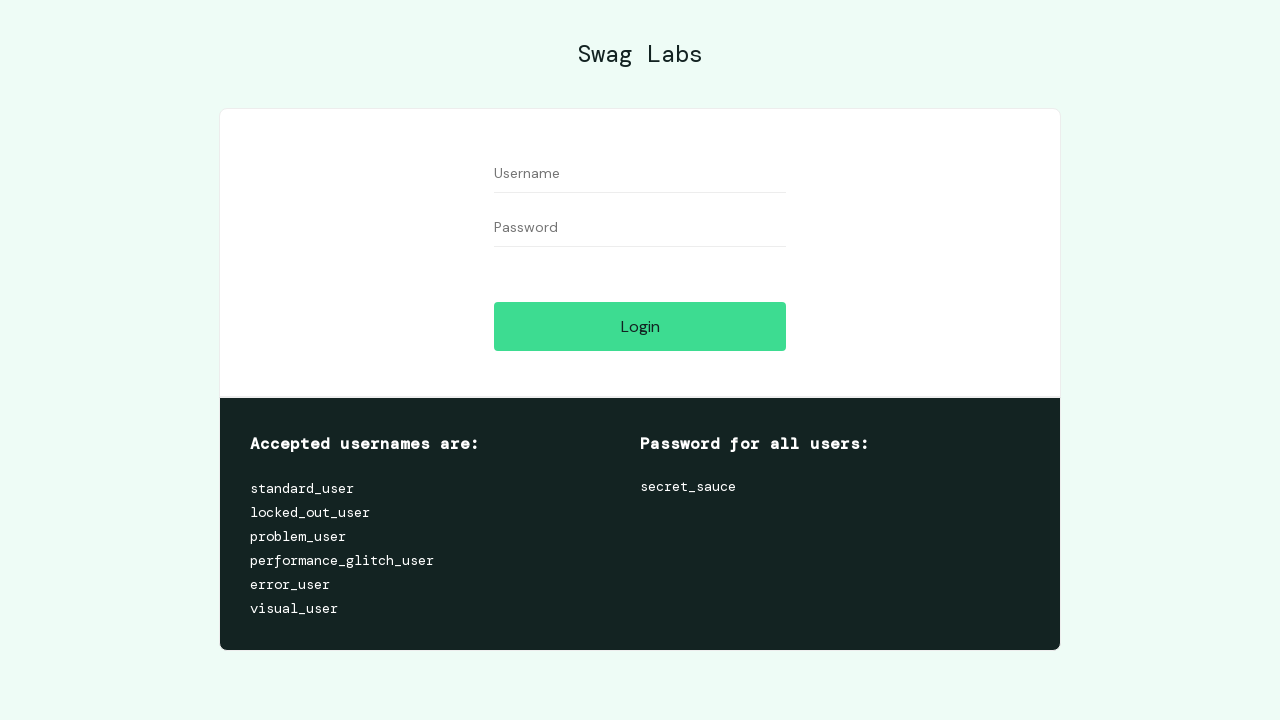

Cleared username field on #user-name
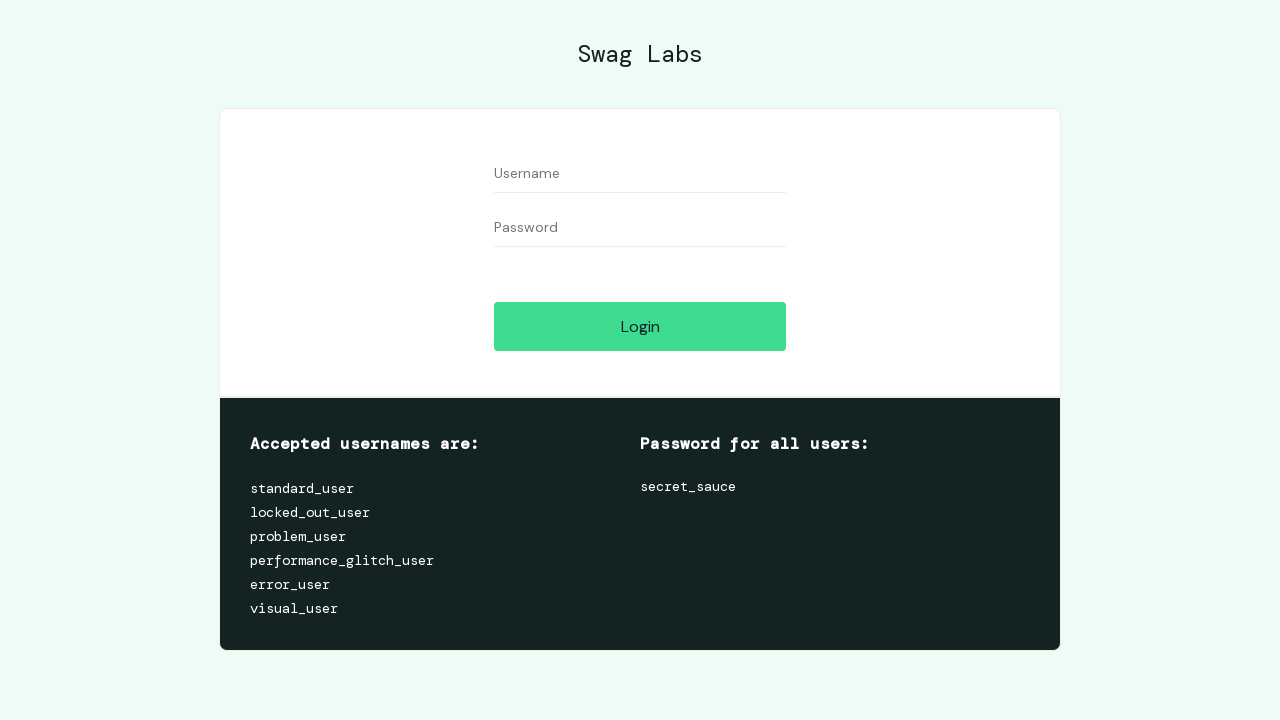

Cleared password field on #password
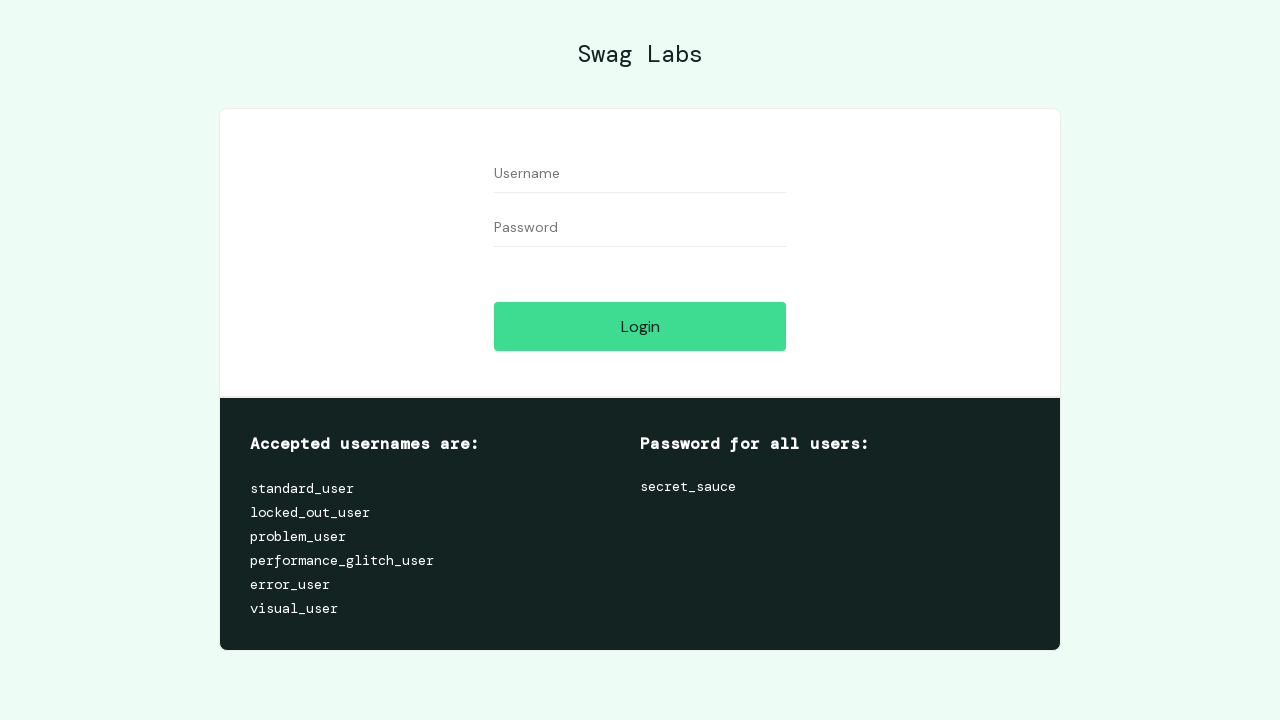

Filled username field with 'problem_user' on #user-name
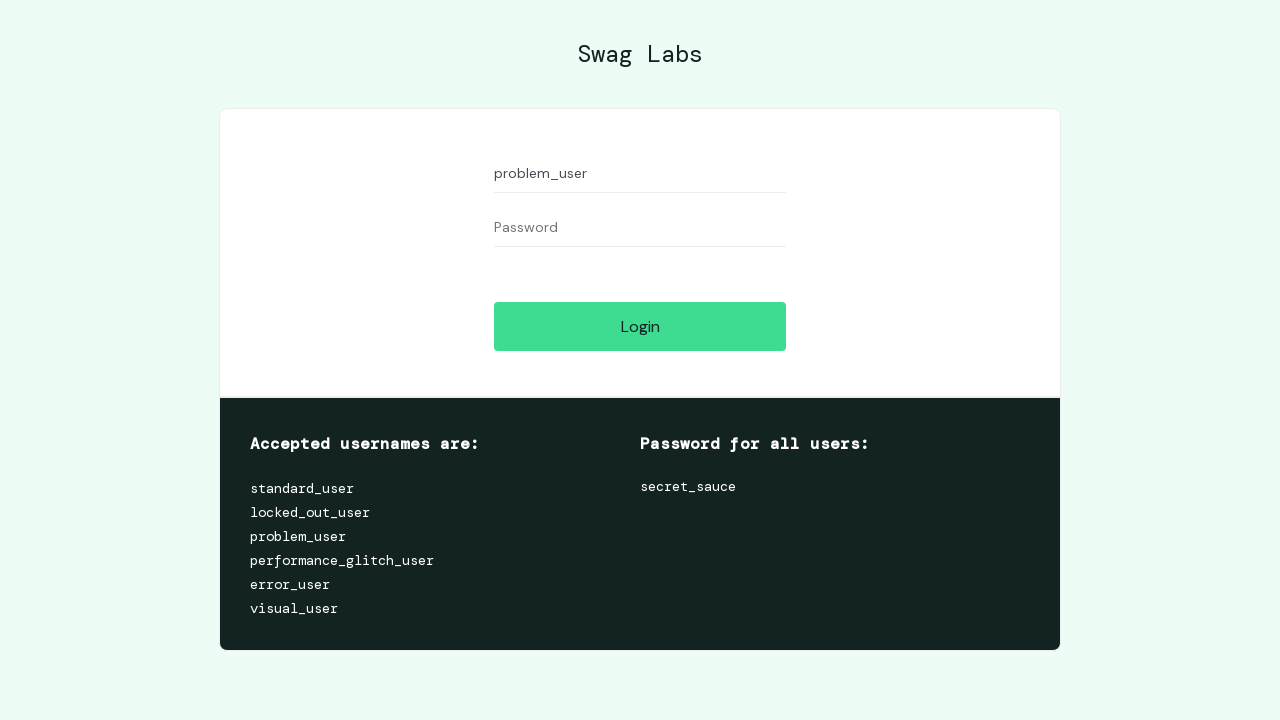

Filled password field with 'secret_sauce' on #password
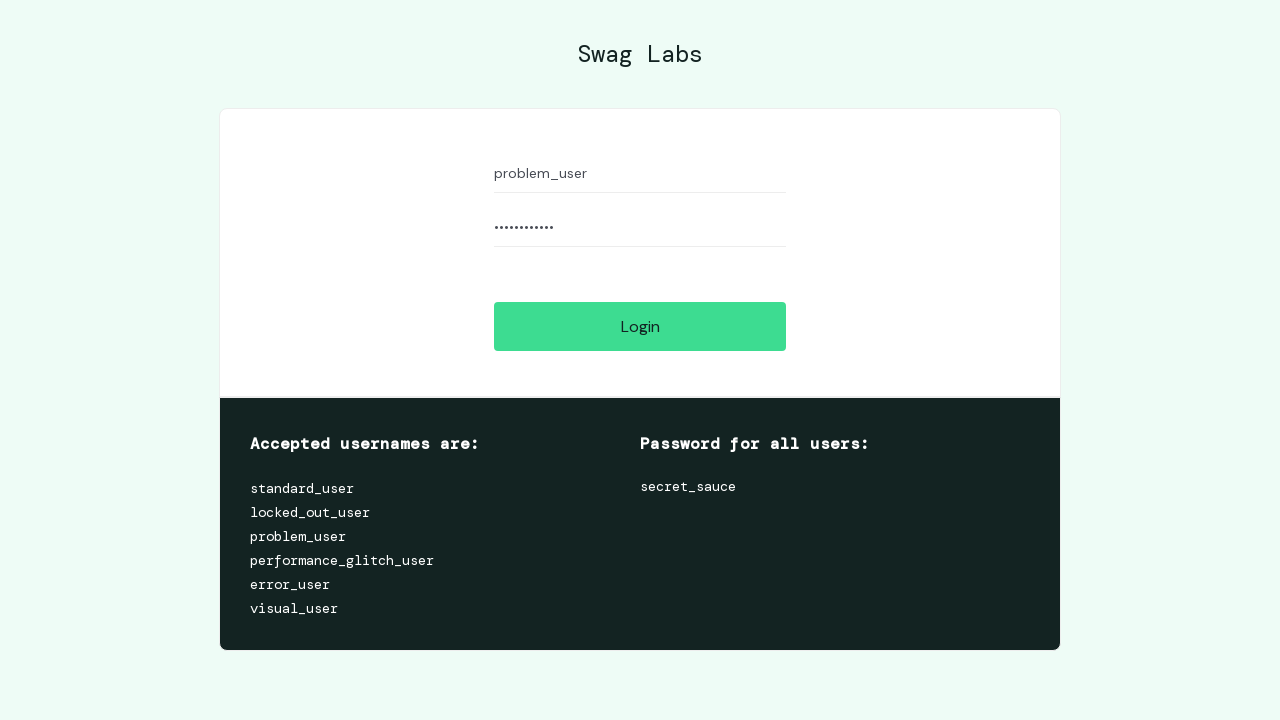

Clicked login button at (640, 326) on #login-button
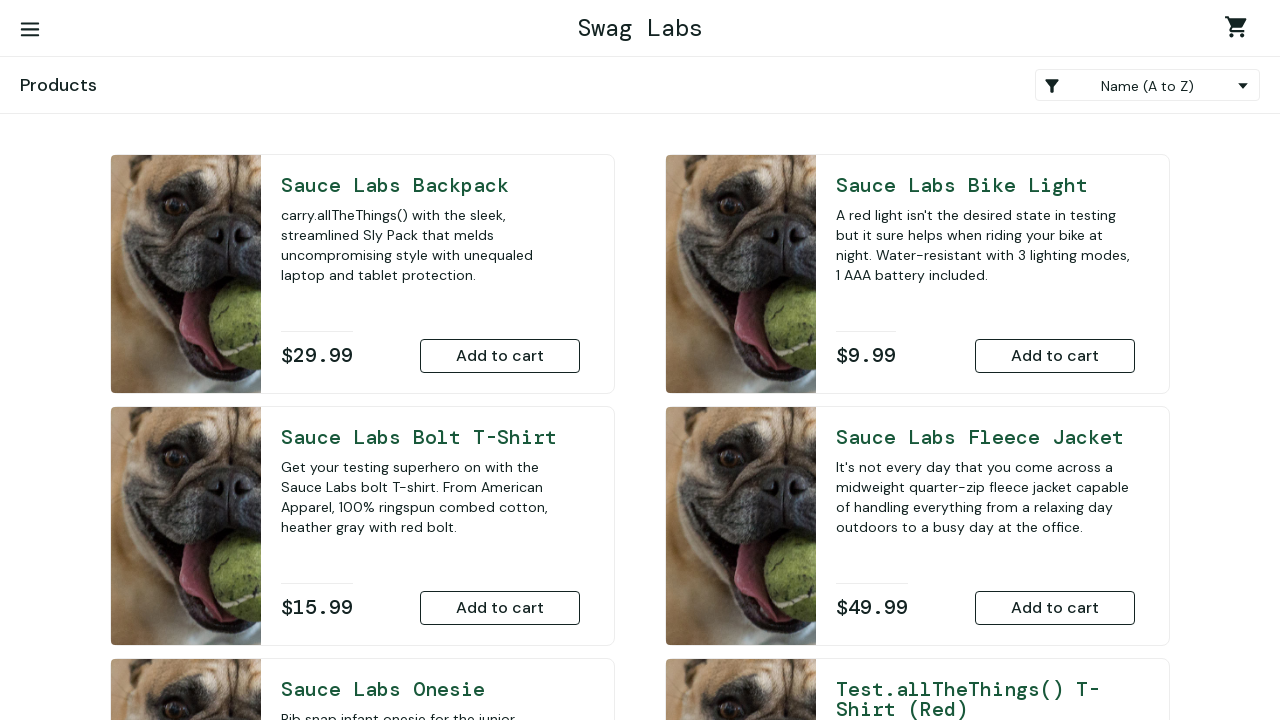

Clicked burger menu button at (30, 30) on #react-burger-menu-btn
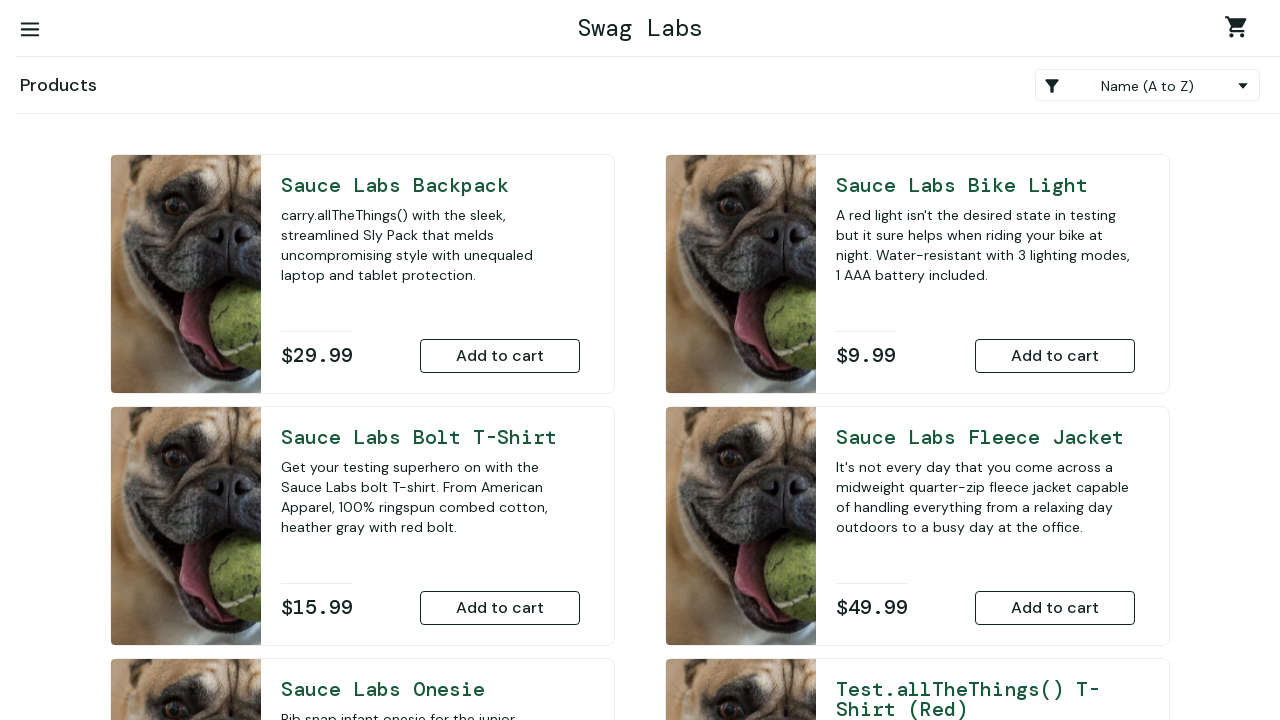

Added Sauce Labs Backpack to cart at (500, 356) on #add-to-cart-sauce-labs-backpack
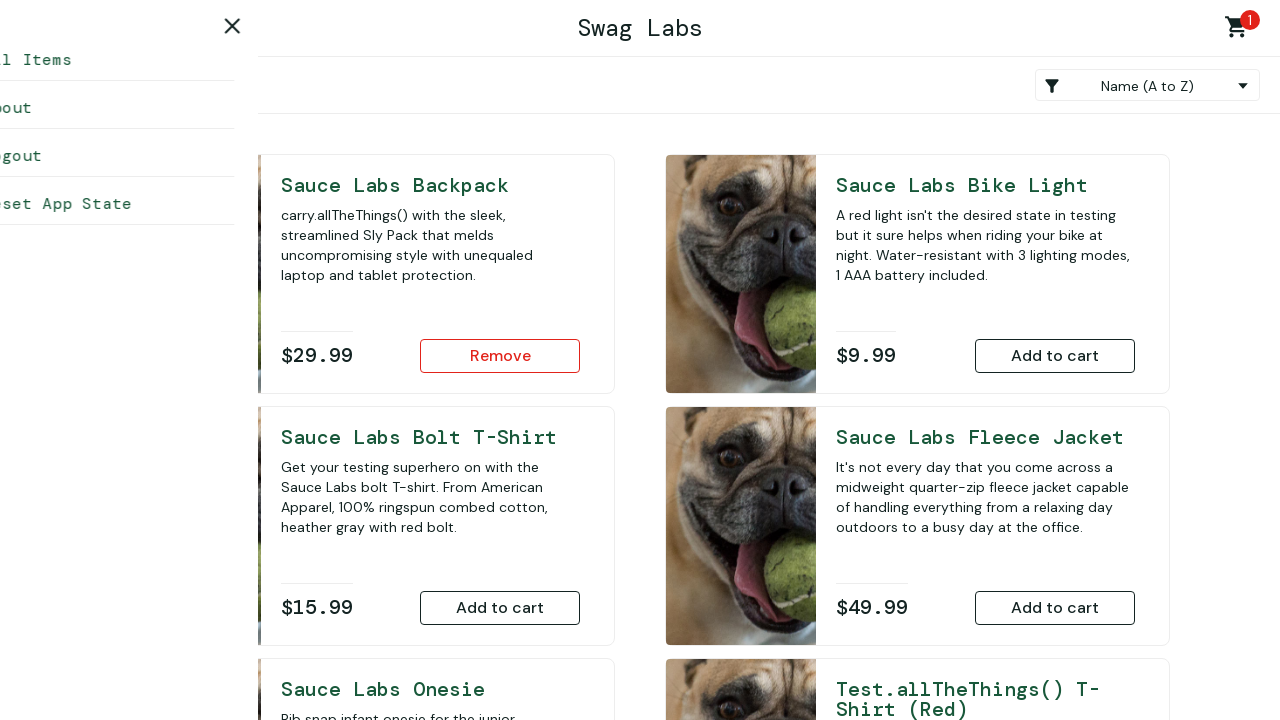

Added Sauce Labs Onesie to cart at (500, 470) on #add-to-cart-sauce-labs-onesie
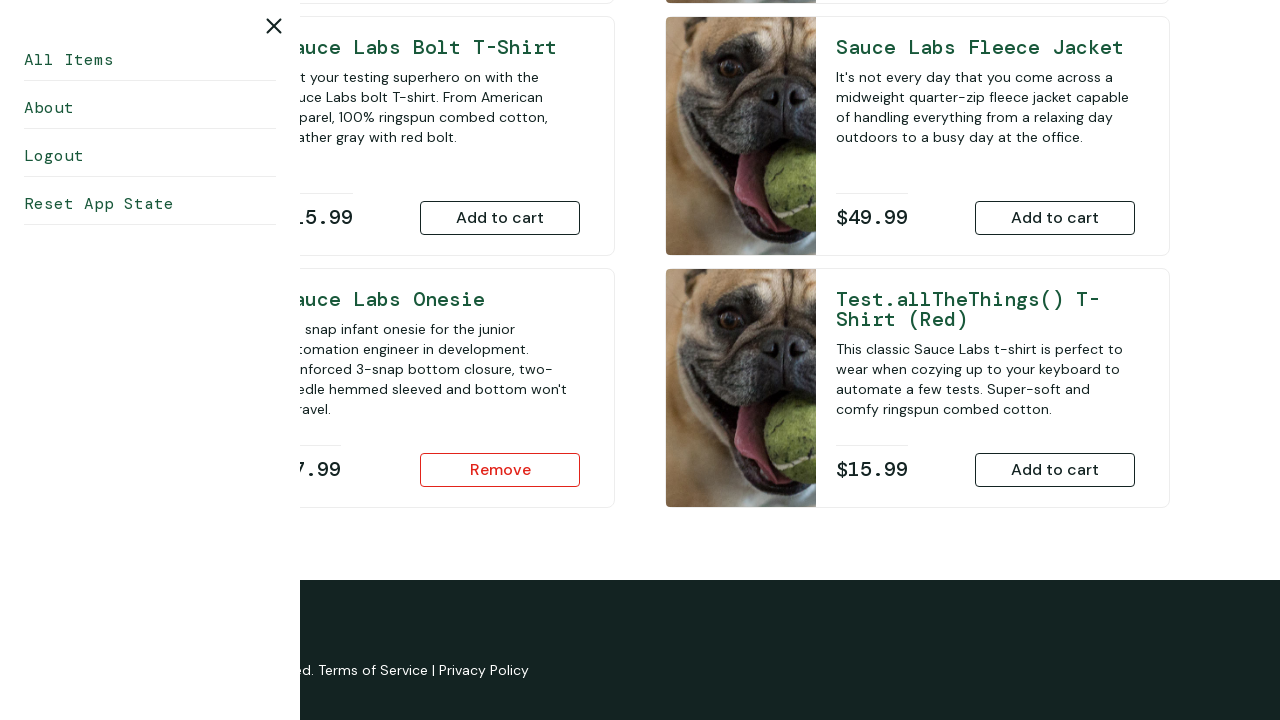

Added Sauce Labs Bike Light to cart at (1055, 356) on #add-to-cart-sauce-labs-bike-light
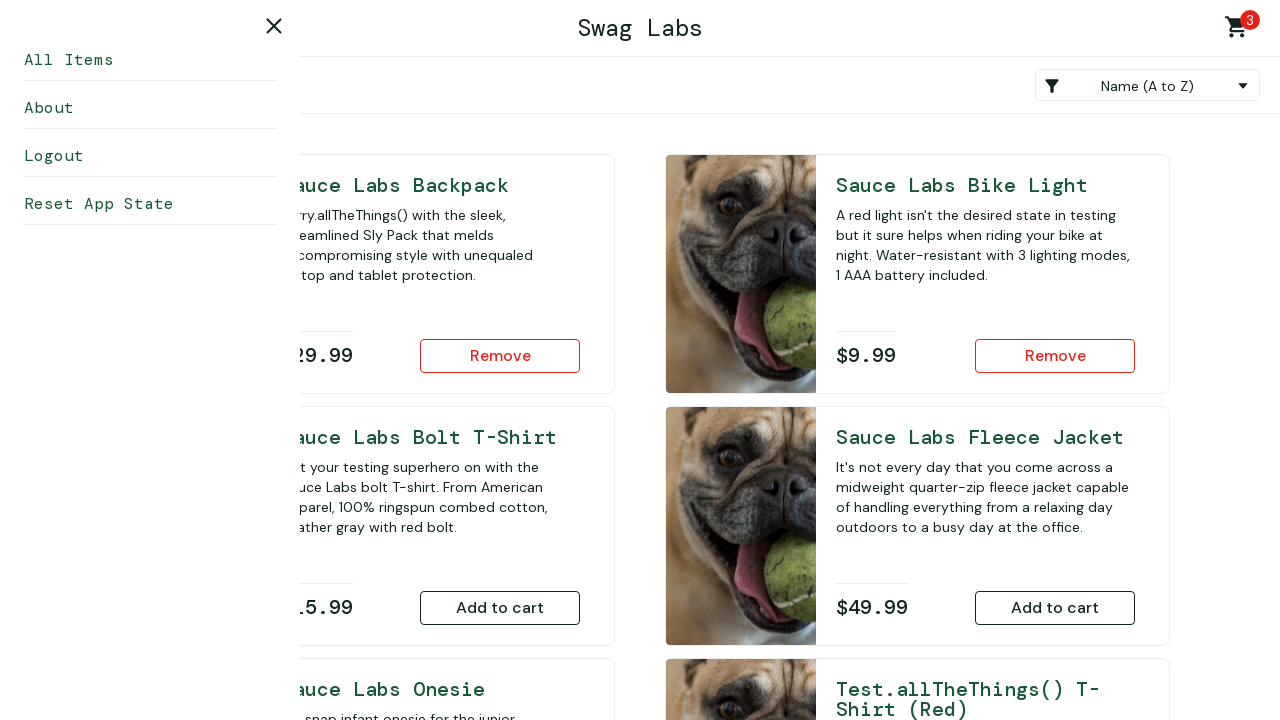

Clicked reset app button at (150, 204) on #reset_sidebar_link
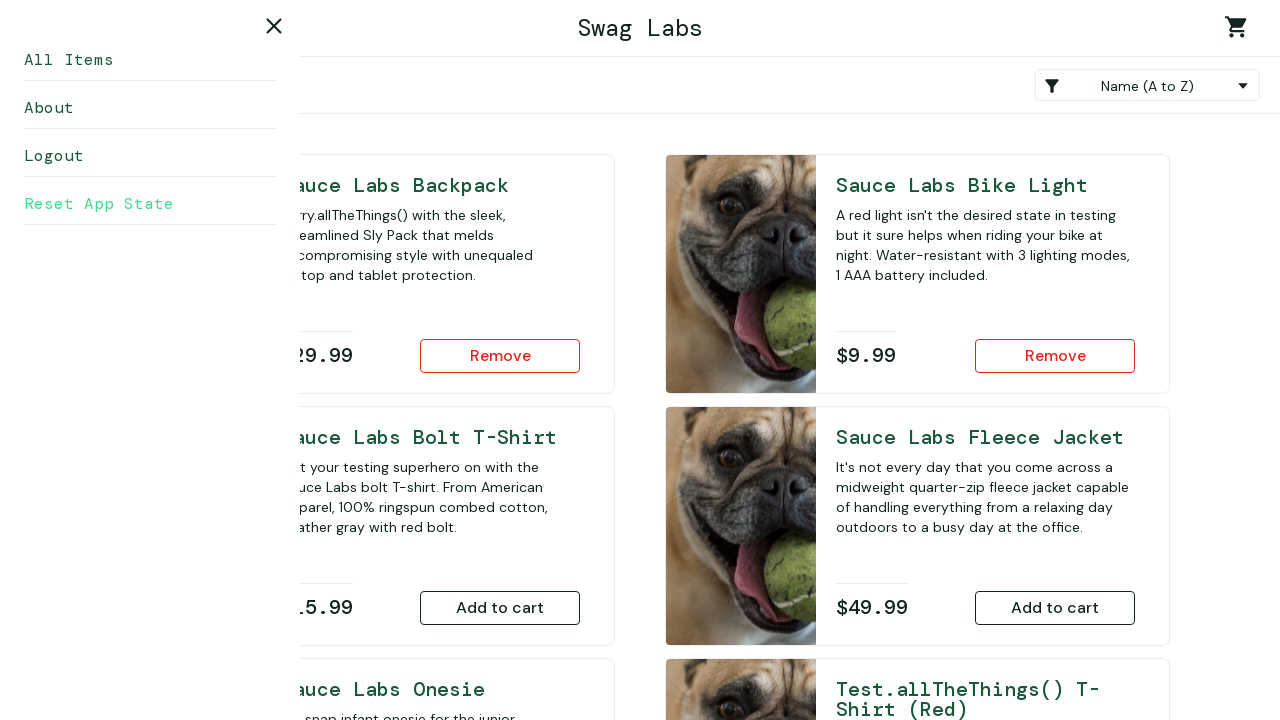

Located cart badge element to verify reset
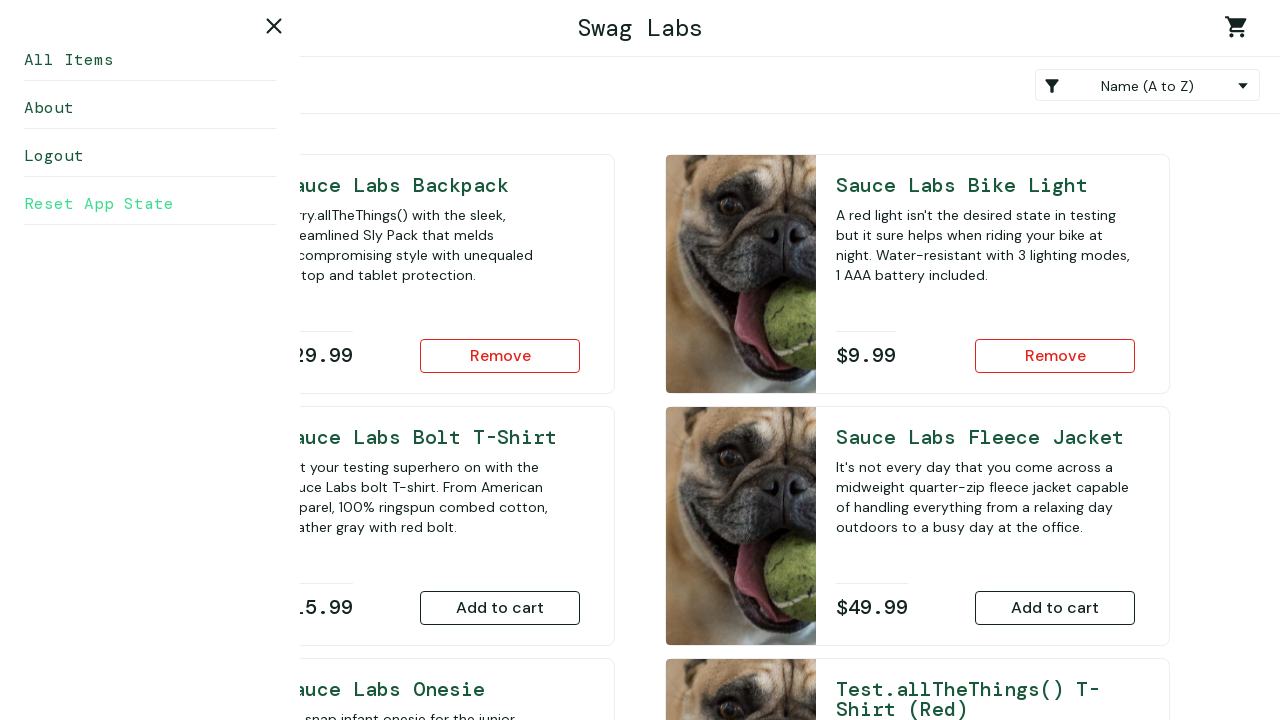

Clicked logout button at (150, 156) on #logout_sidebar_link
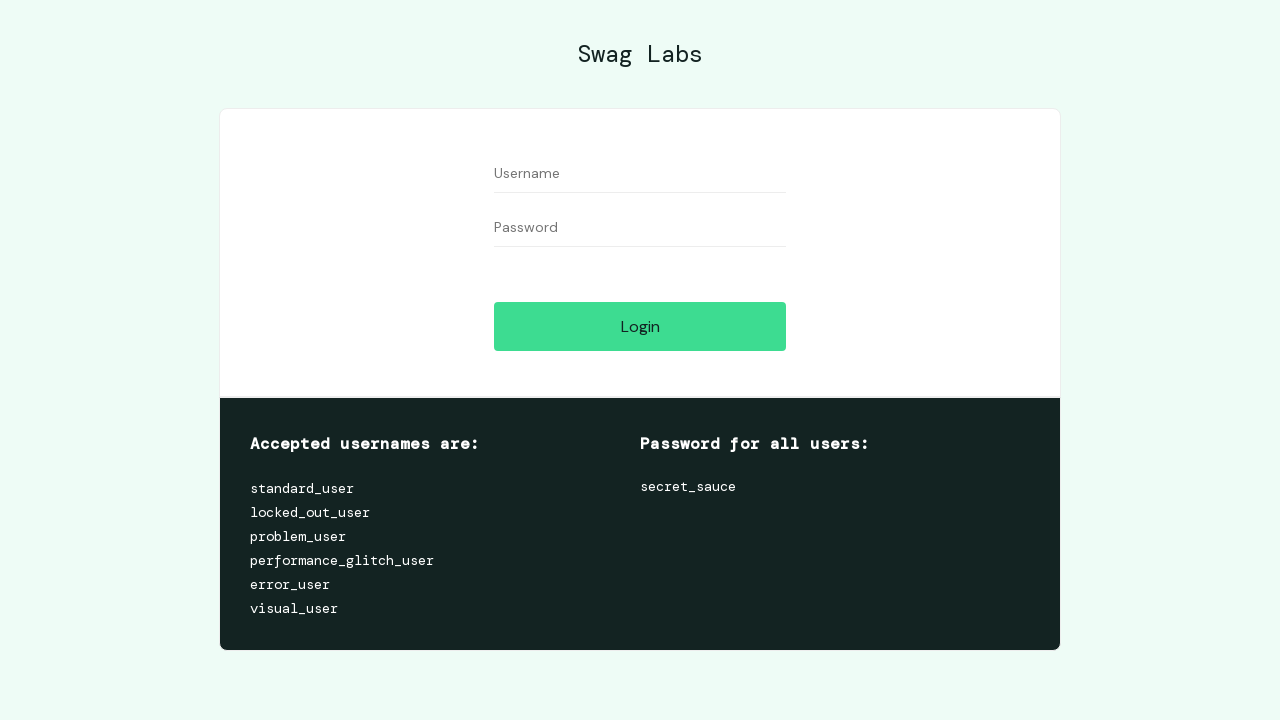

Cleared username field on #user-name
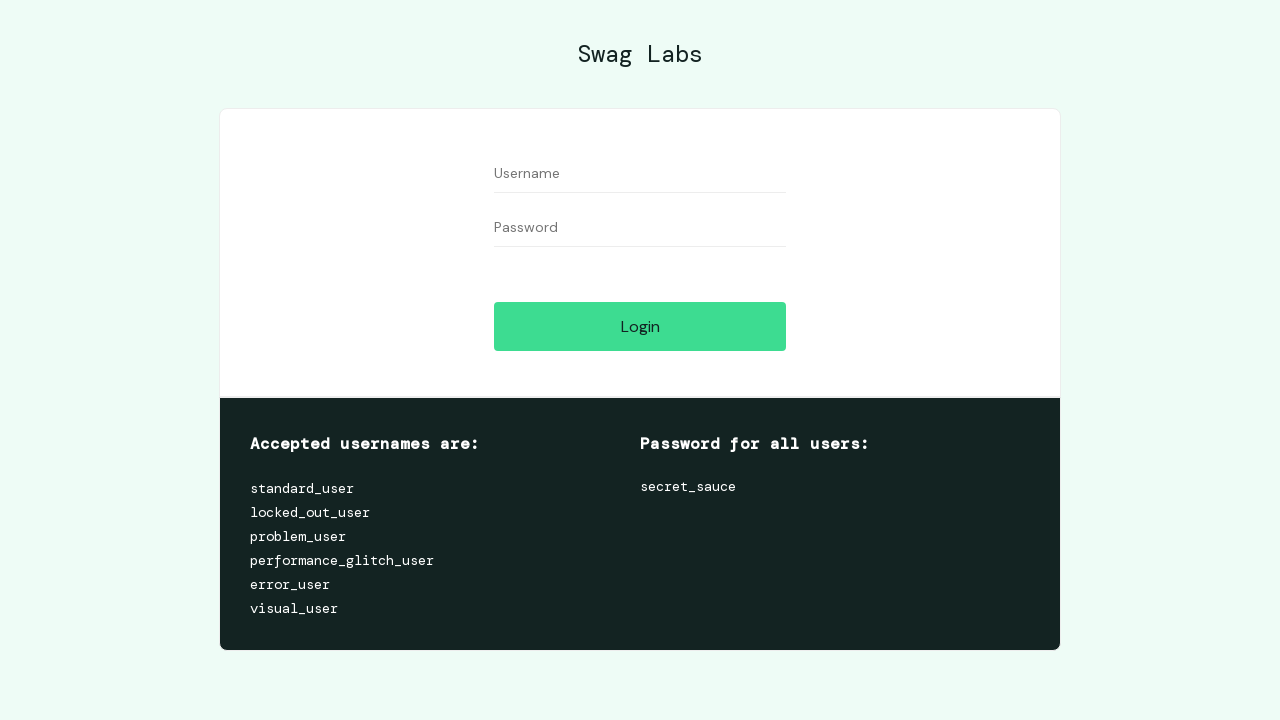

Cleared password field on #password
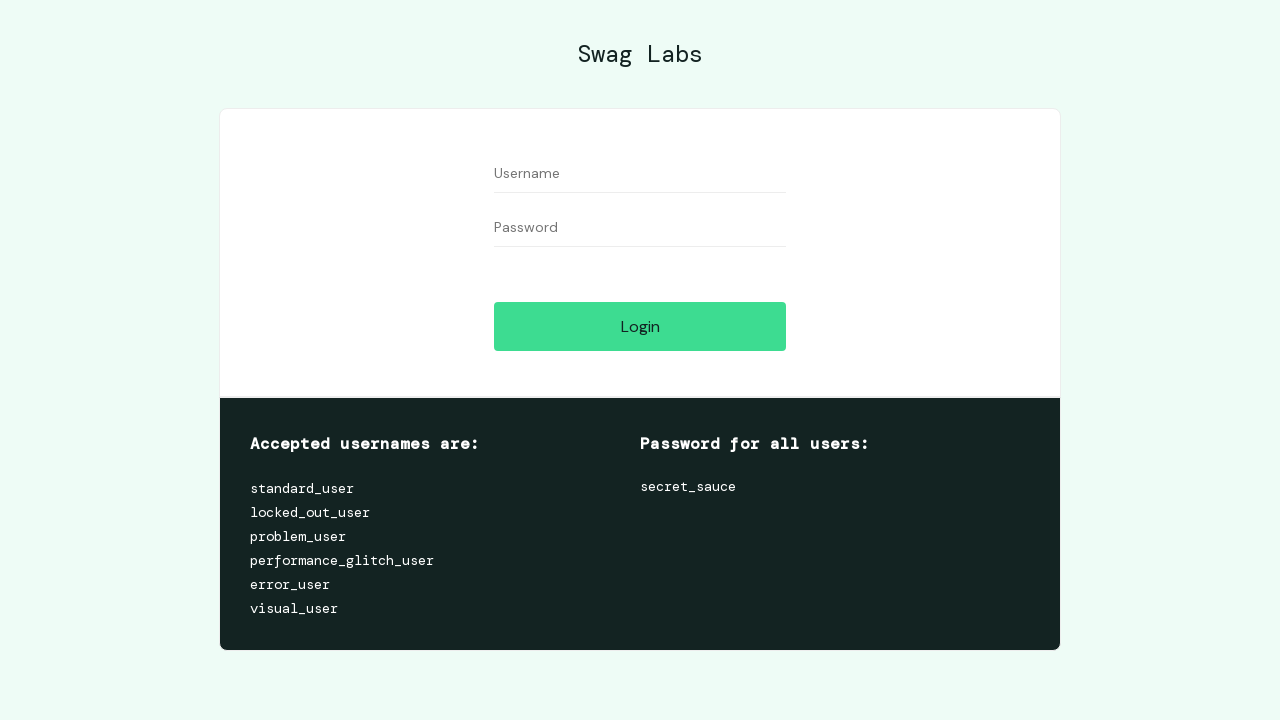

Filled username field with 'performance_glitch_user' on #user-name
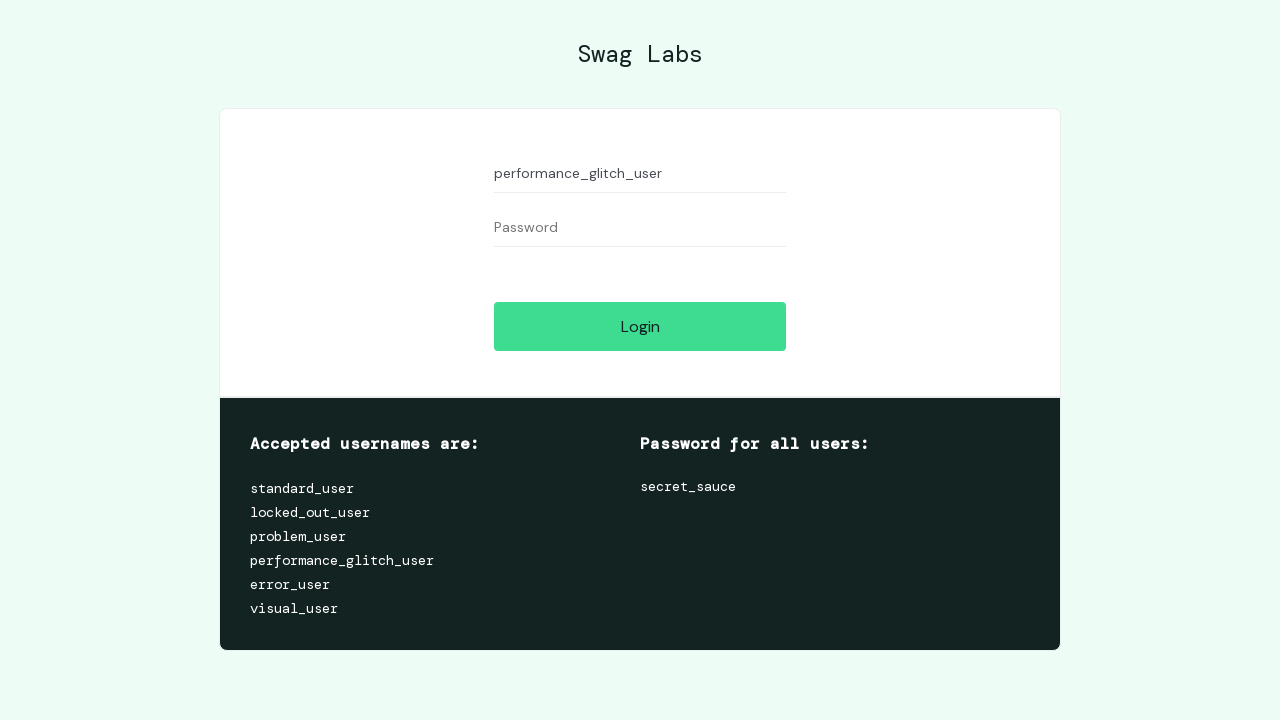

Filled password field with 'secret_sauce' on #password
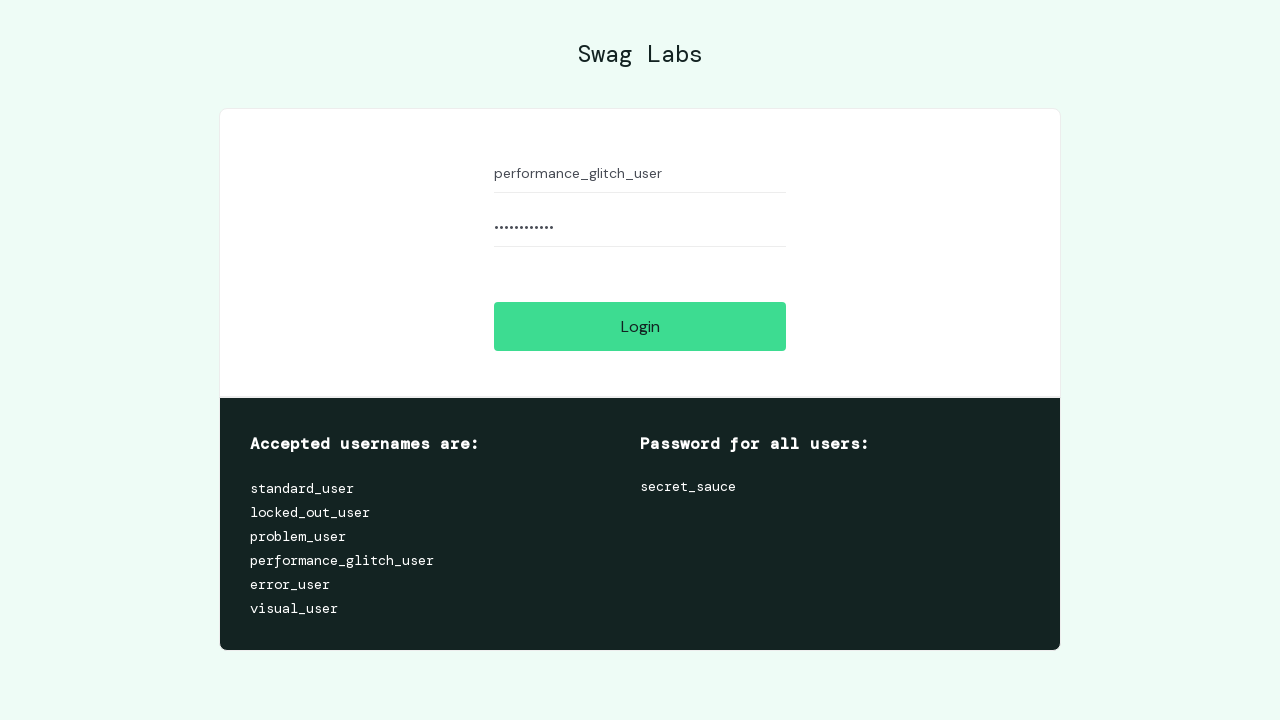

Clicked login button at (640, 326) on #login-button
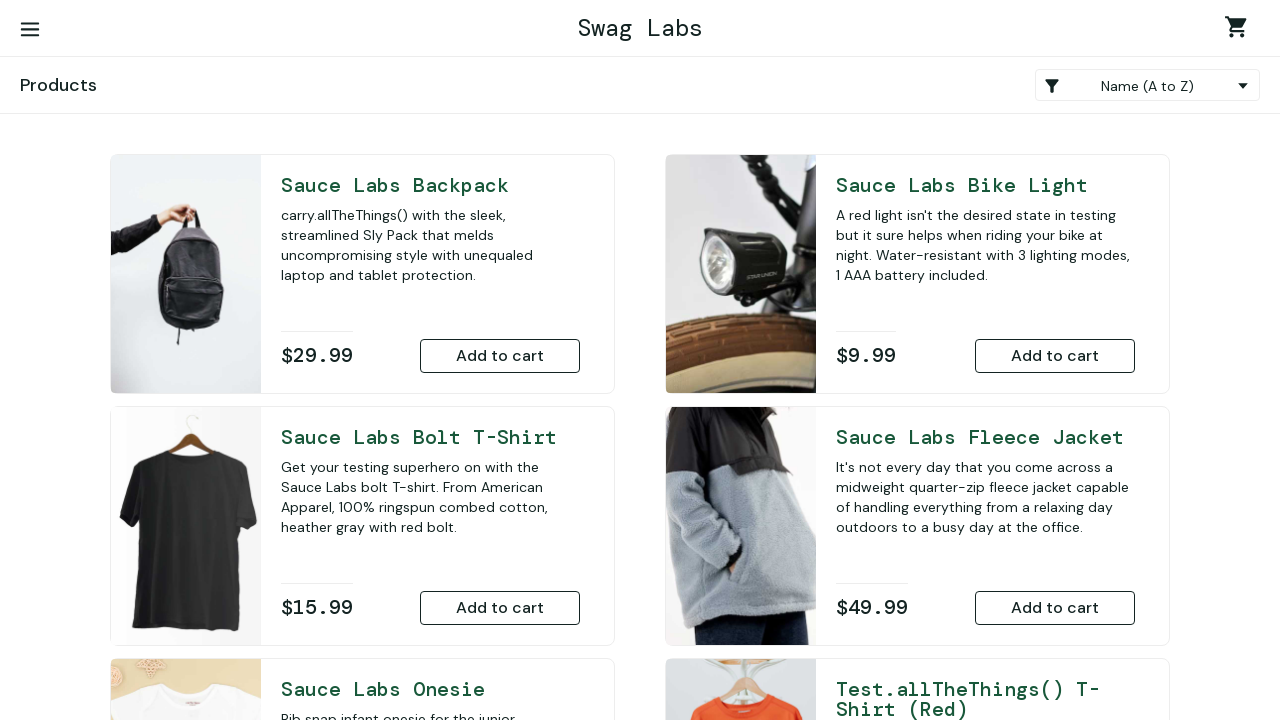

Clicked burger menu button at (30, 30) on #react-burger-menu-btn
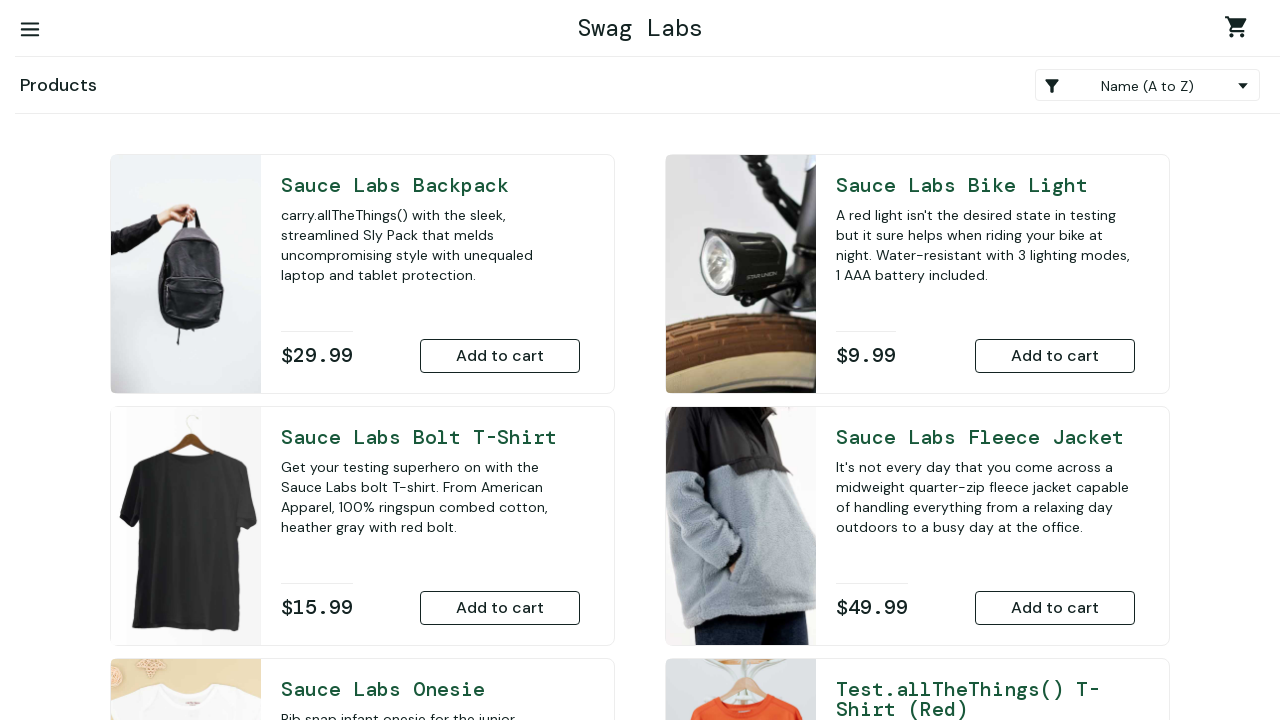

Added Sauce Labs Backpack to cart at (500, 356) on #add-to-cart-sauce-labs-backpack
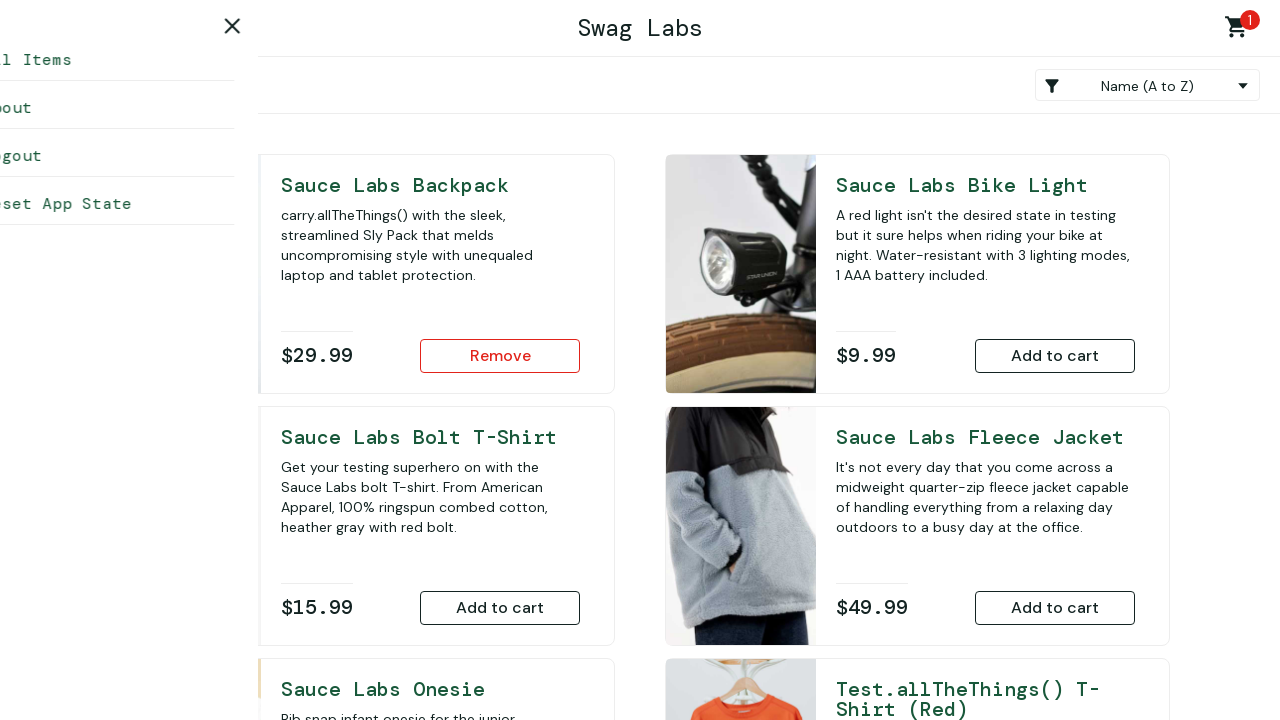

Added Sauce Labs Onesie to cart at (500, 470) on #add-to-cart-sauce-labs-onesie
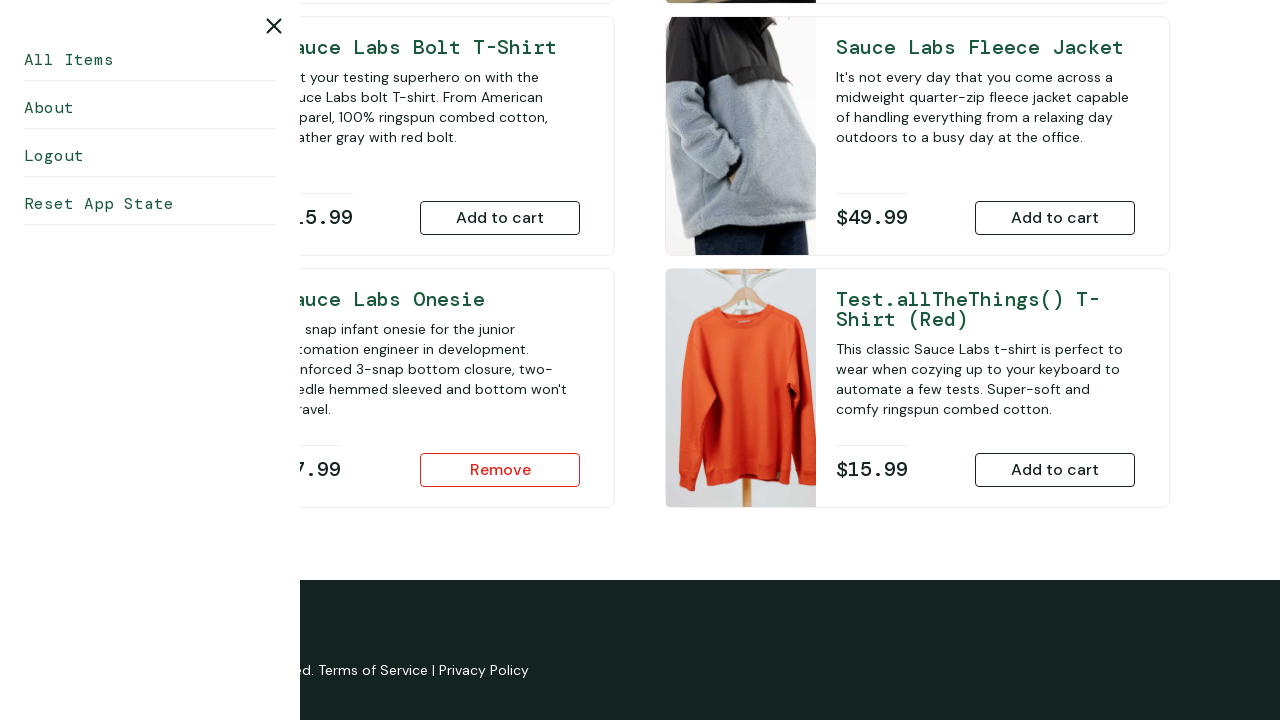

Added Sauce Labs Bike Light to cart at (1055, 356) on #add-to-cart-sauce-labs-bike-light
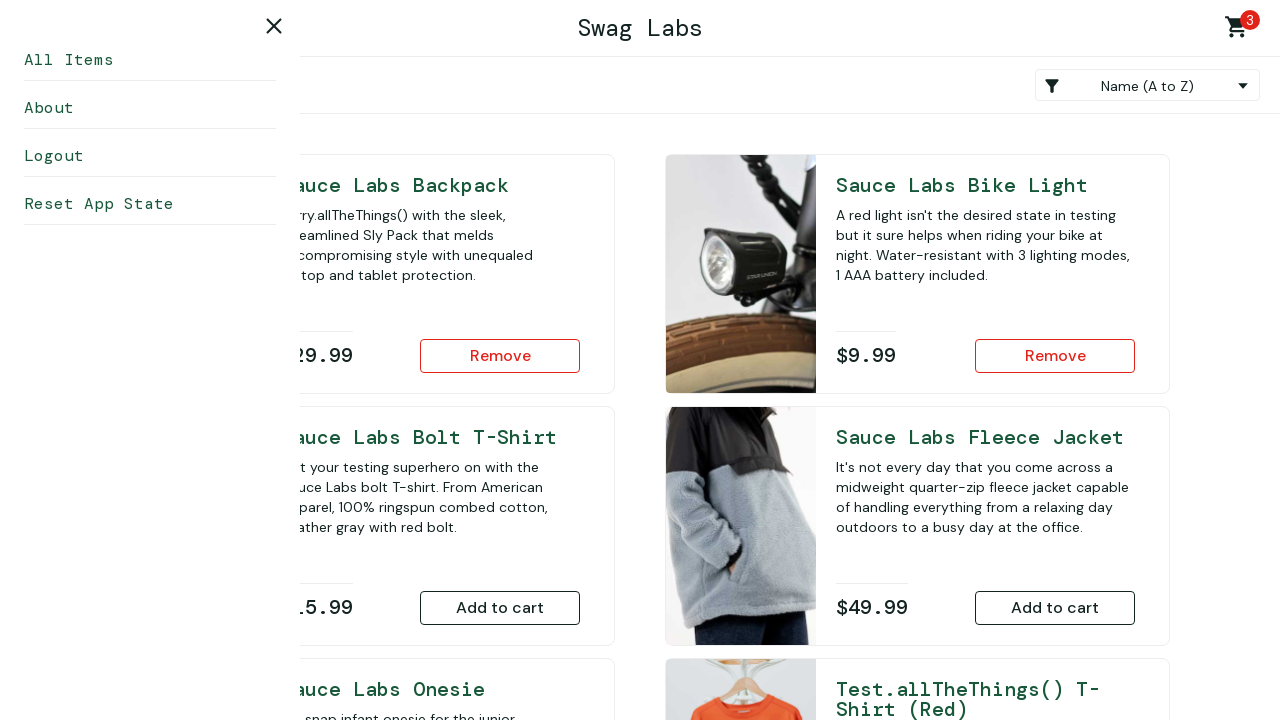

Clicked reset app button at (150, 204) on #reset_sidebar_link
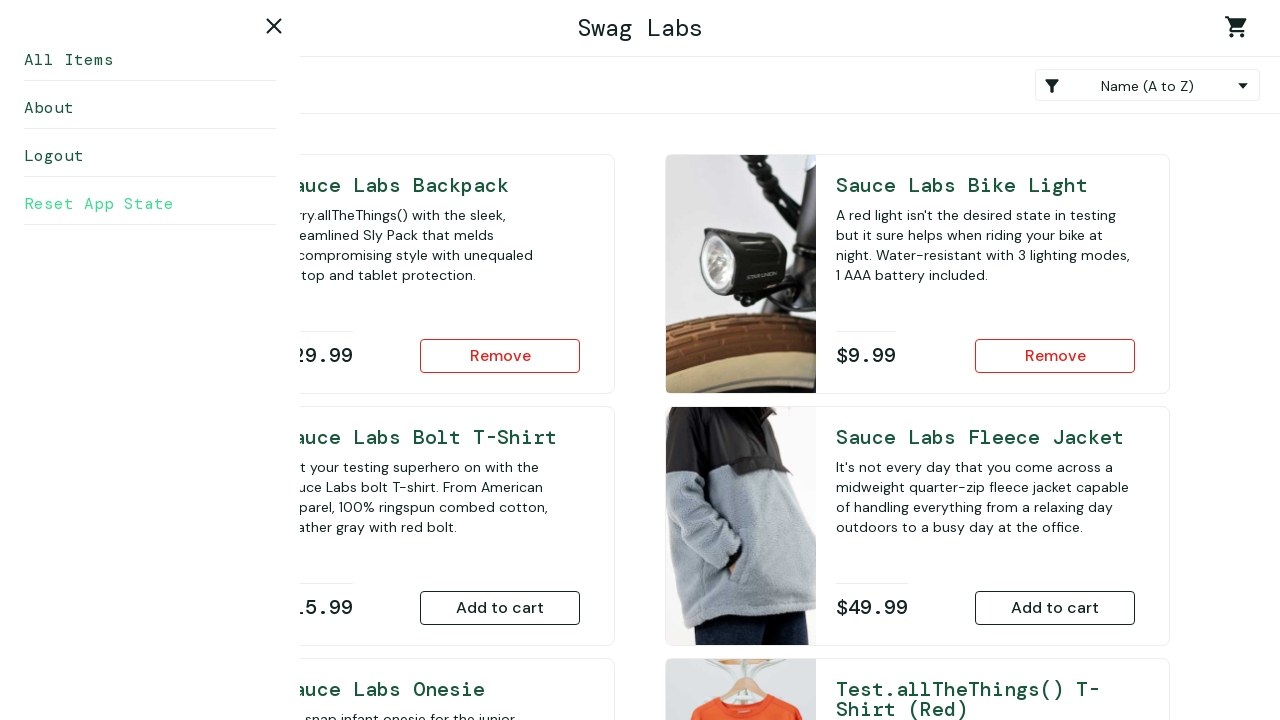

Located cart badge element to verify reset
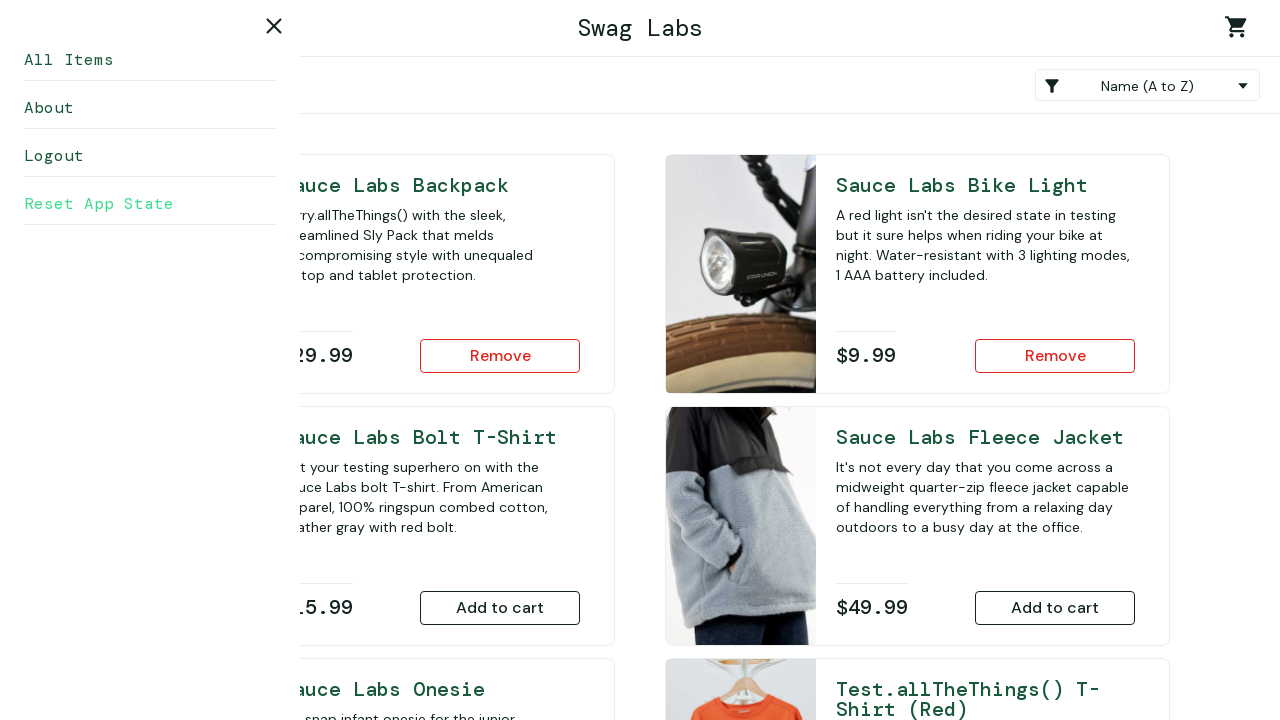

Clicked logout button at (150, 156) on #logout_sidebar_link
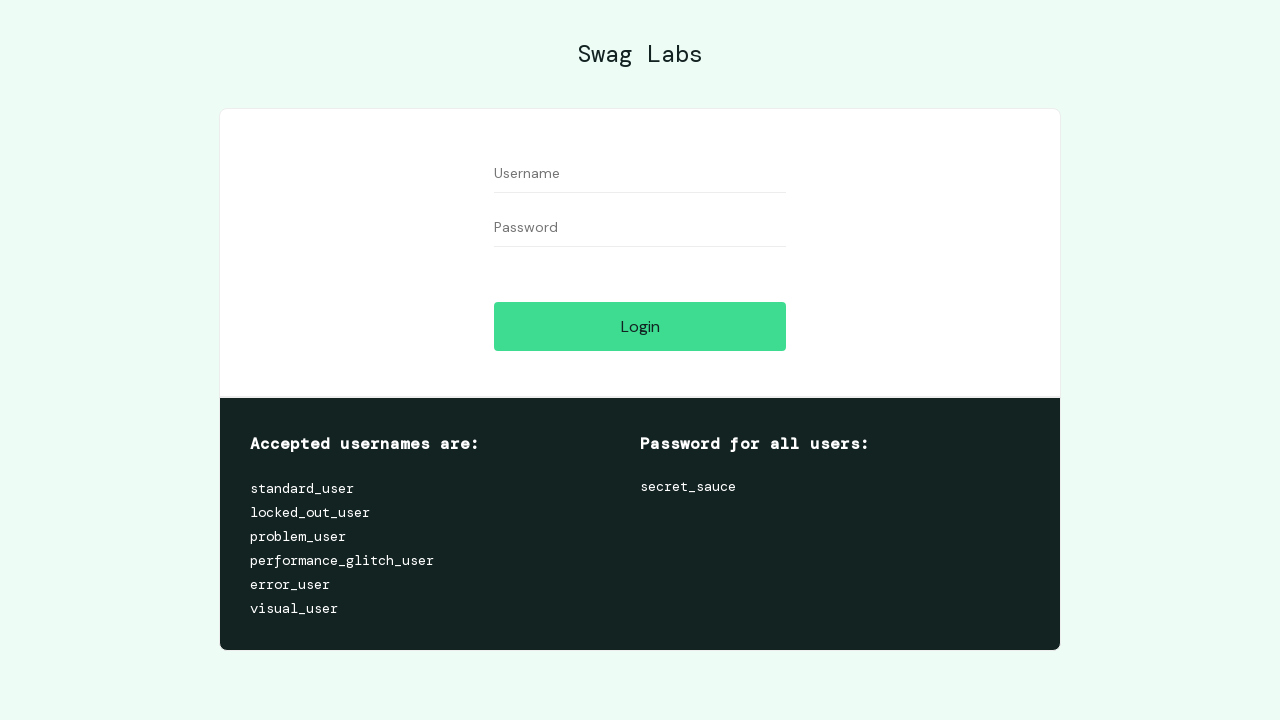

Cleared username field on #user-name
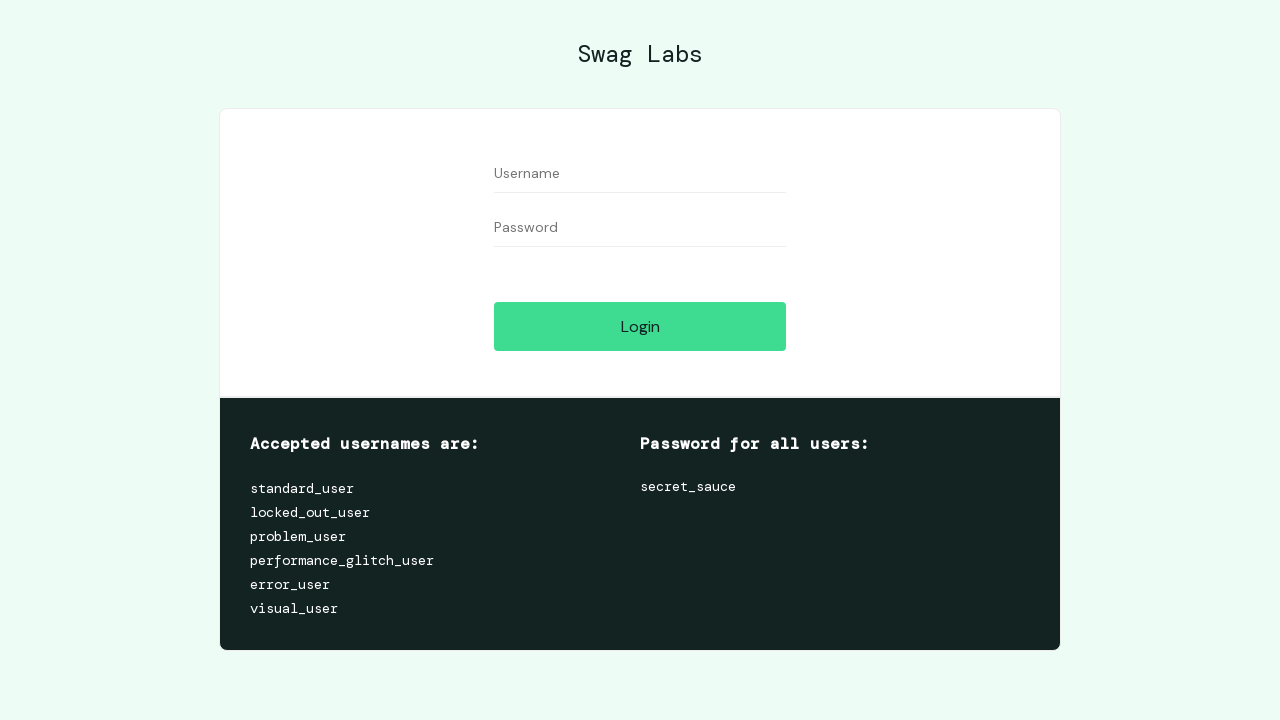

Cleared password field on #password
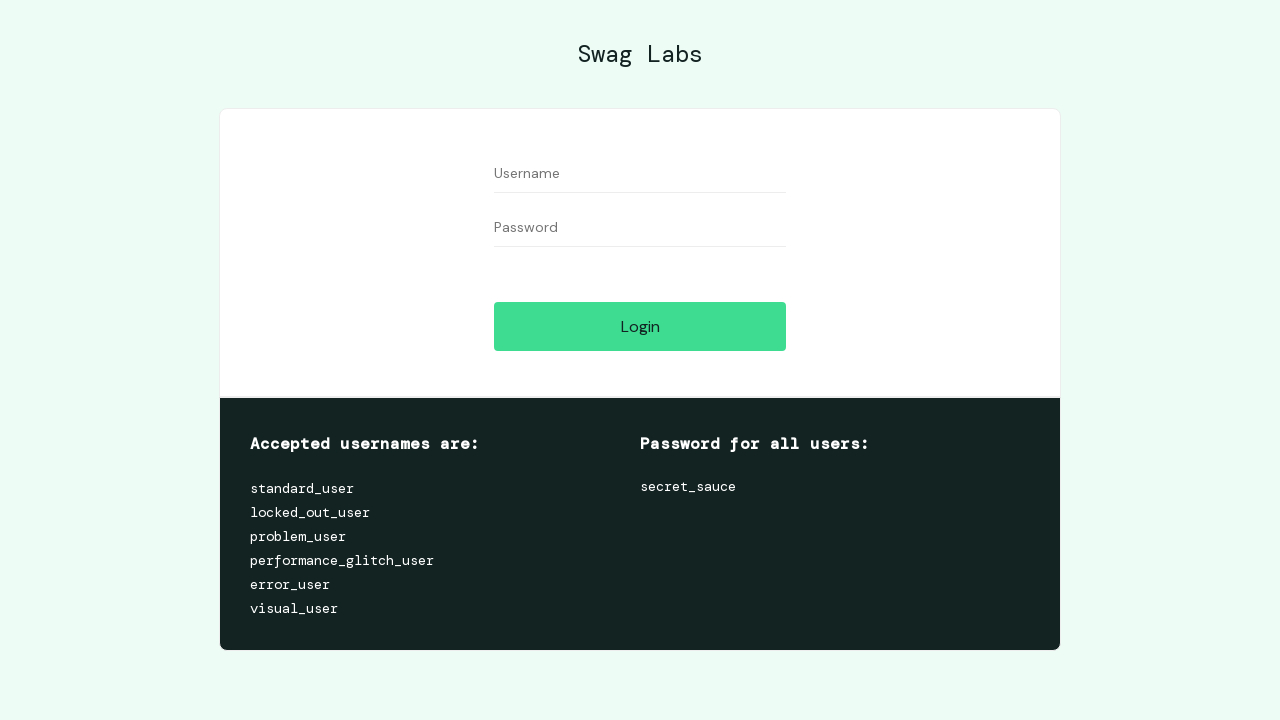

Filled username field with 'error_user' on #user-name
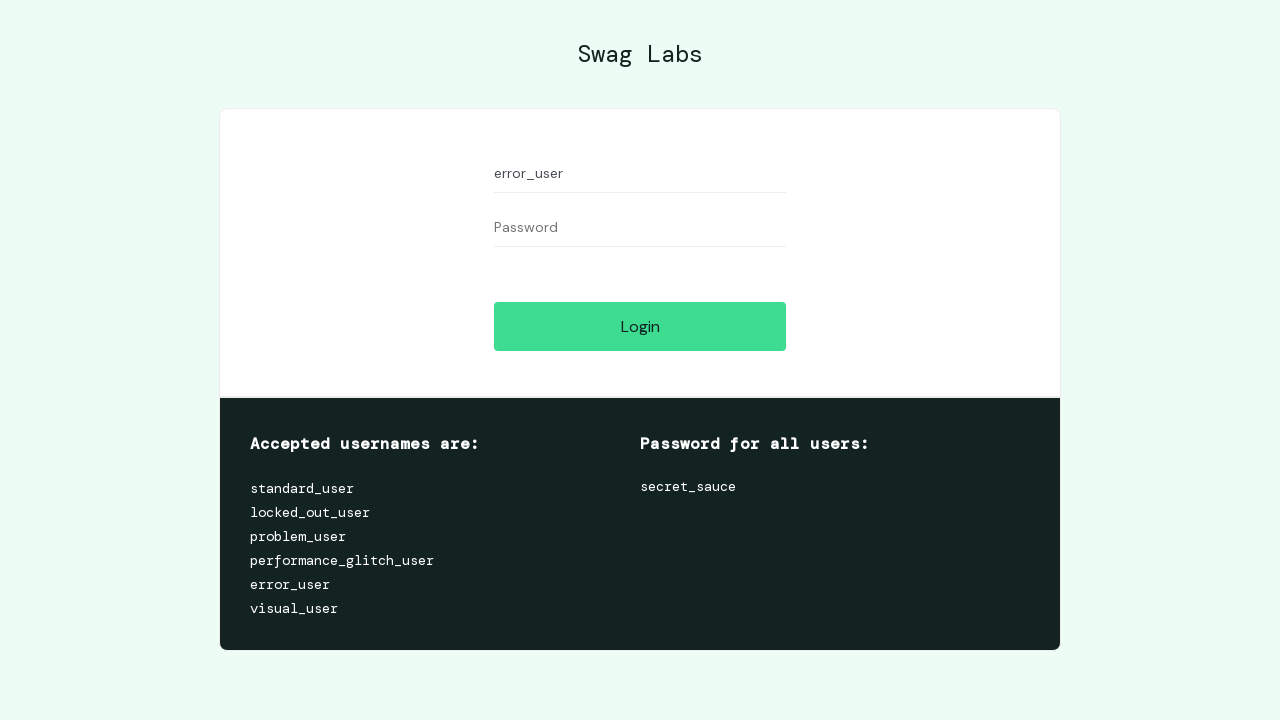

Filled password field with 'secret_sauce' on #password
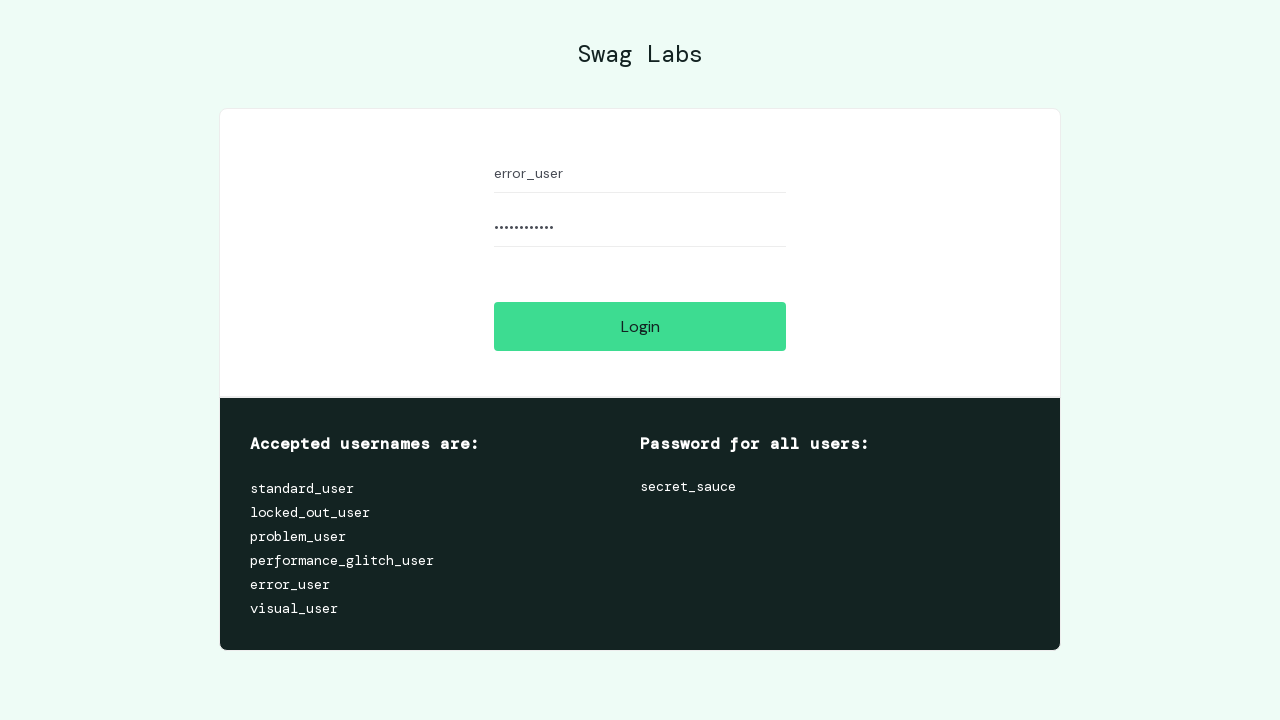

Clicked login button at (640, 326) on #login-button
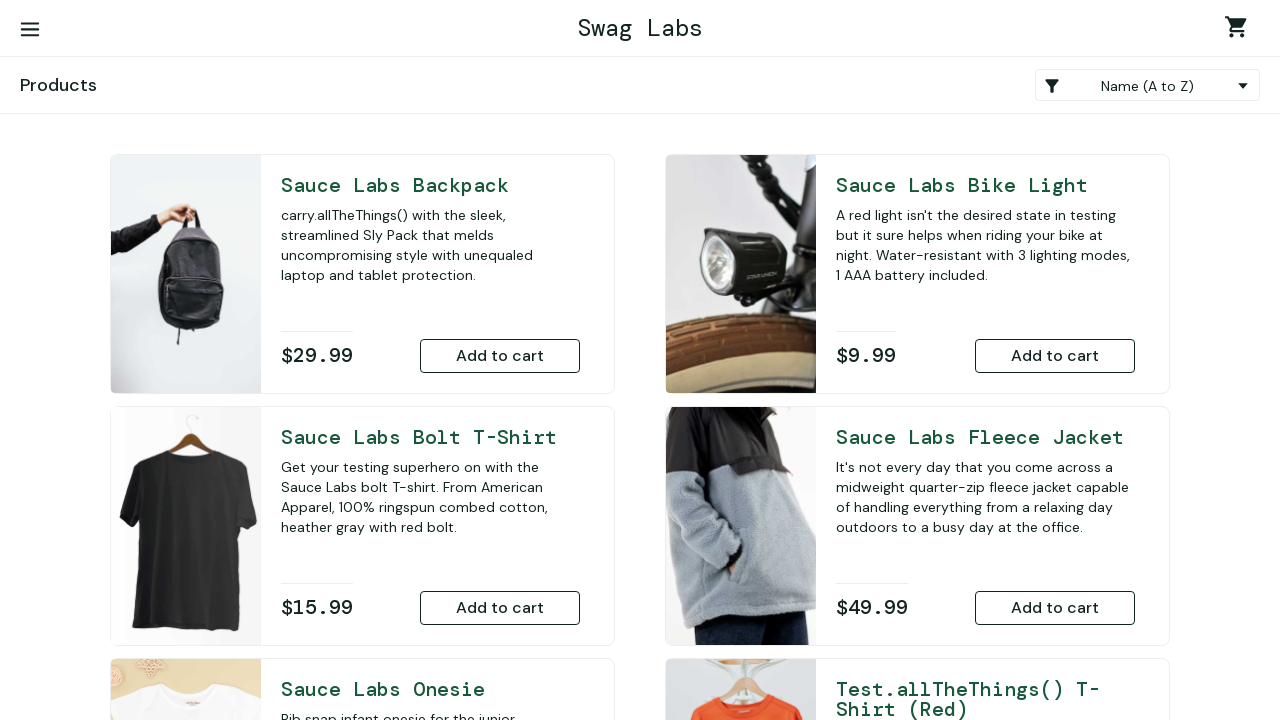

Clicked burger menu button at (30, 30) on #react-burger-menu-btn
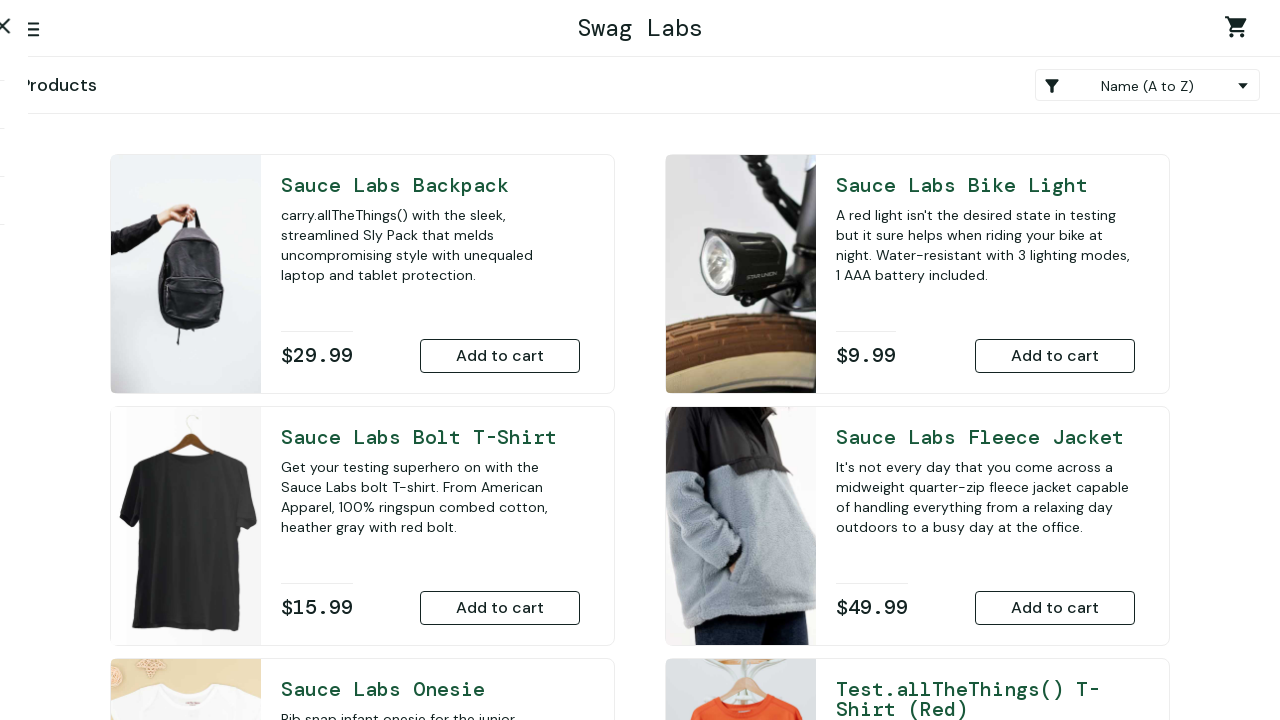

Added Sauce Labs Backpack to cart at (500, 356) on #add-to-cart-sauce-labs-backpack
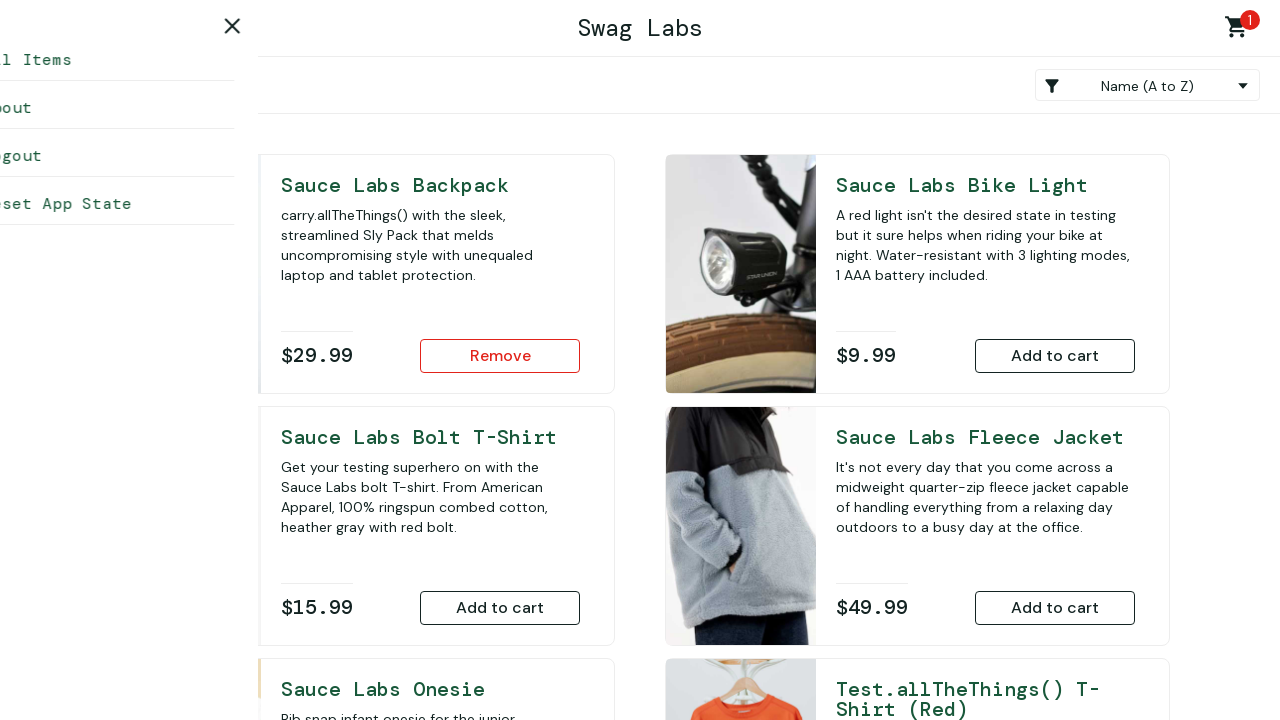

Added Sauce Labs Onesie to cart at (500, 470) on #add-to-cart-sauce-labs-onesie
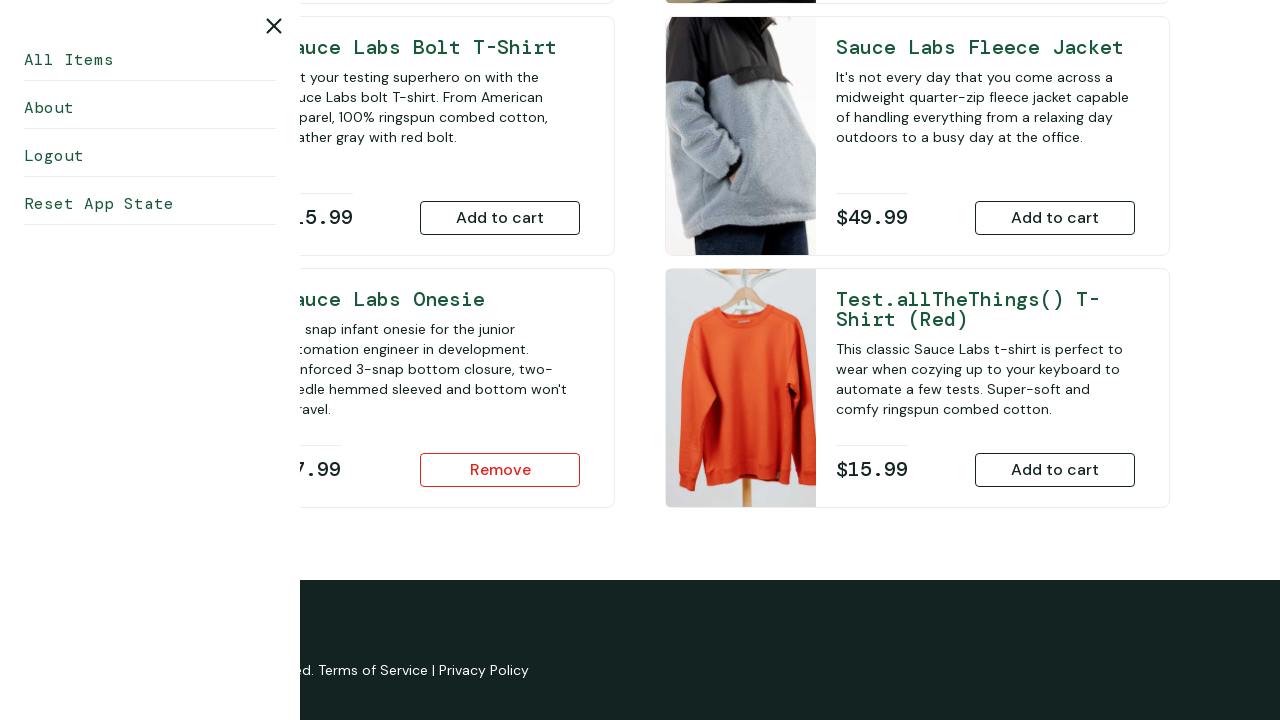

Added Sauce Labs Bike Light to cart at (1055, 356) on #add-to-cart-sauce-labs-bike-light
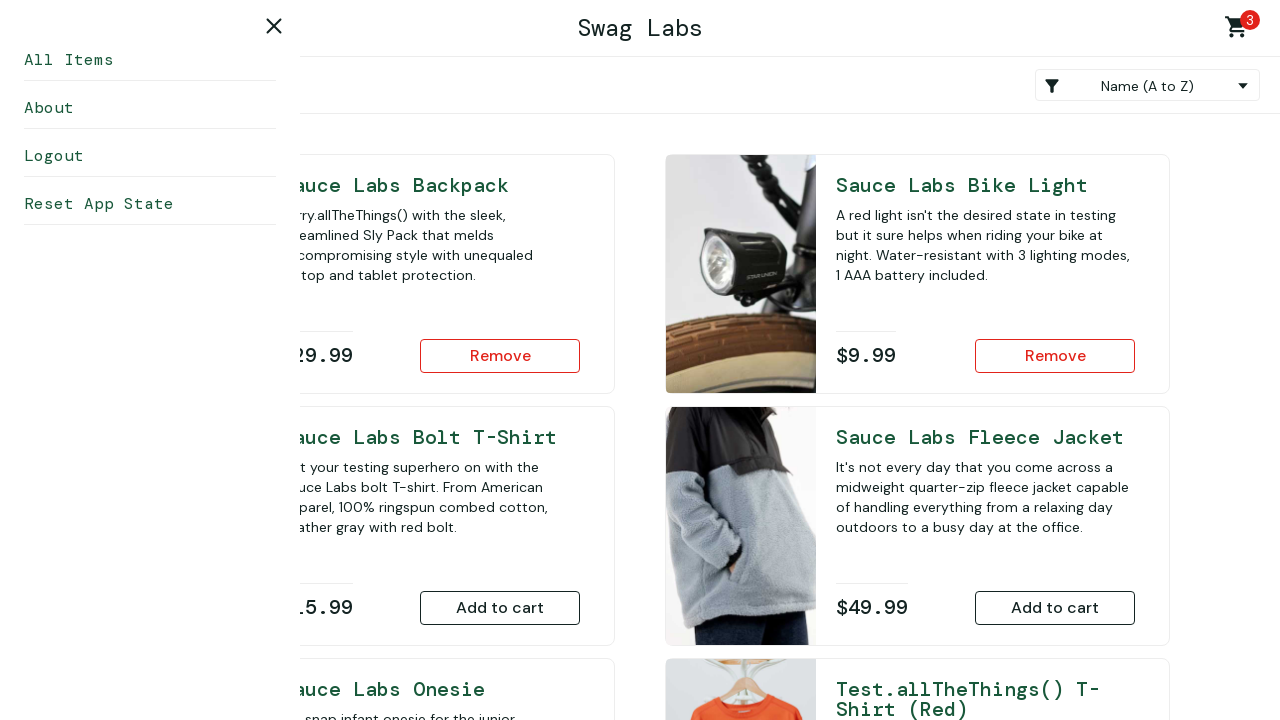

Clicked reset app button at (150, 204) on #reset_sidebar_link
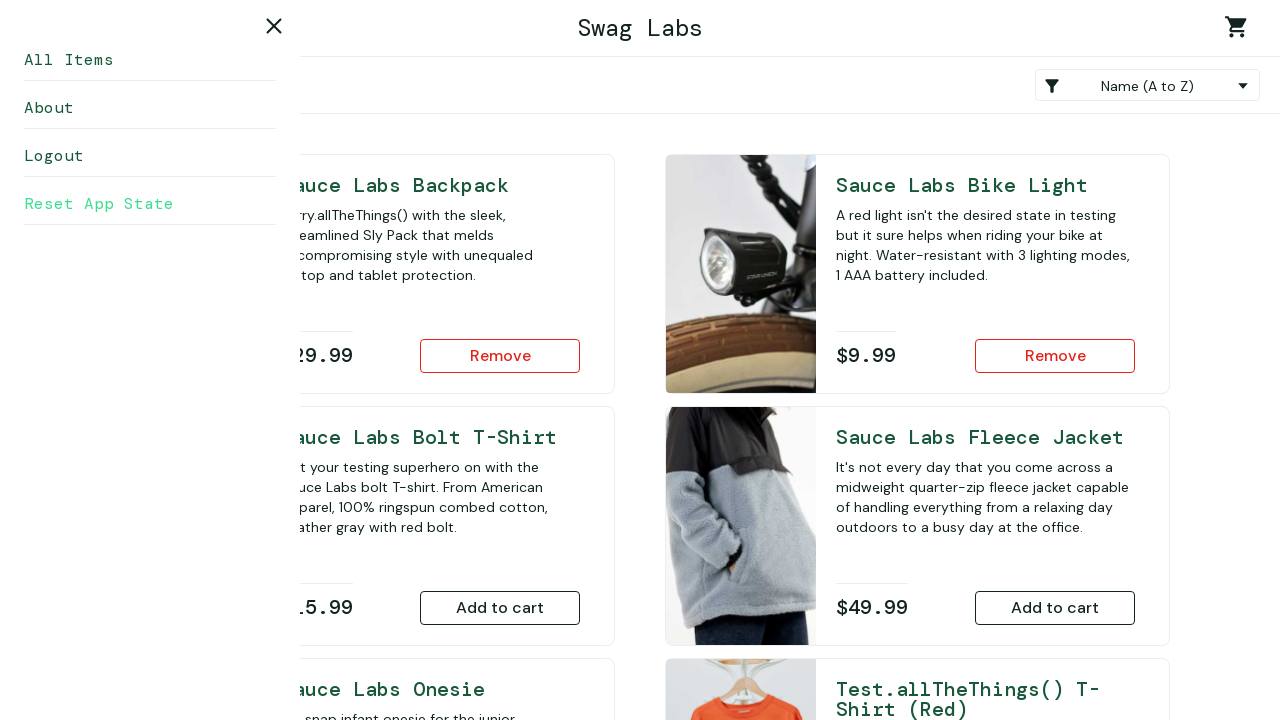

Located cart badge element to verify reset
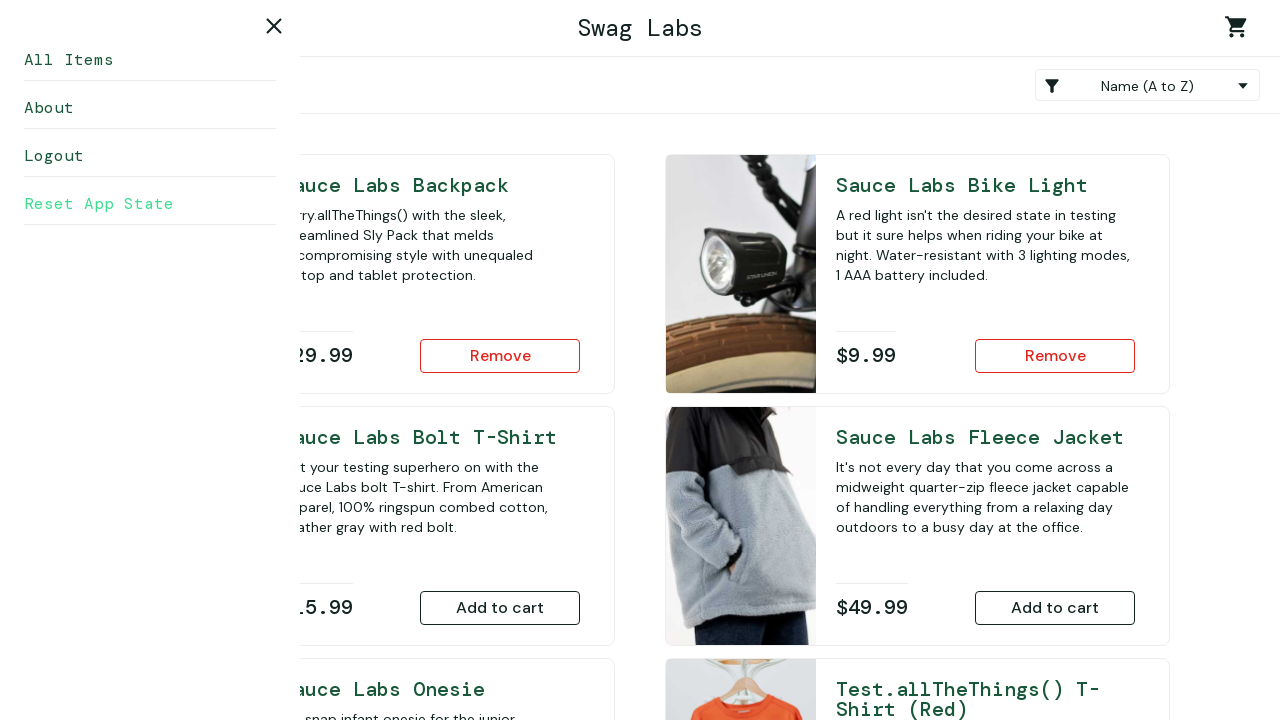

Clicked logout button at (150, 156) on #logout_sidebar_link
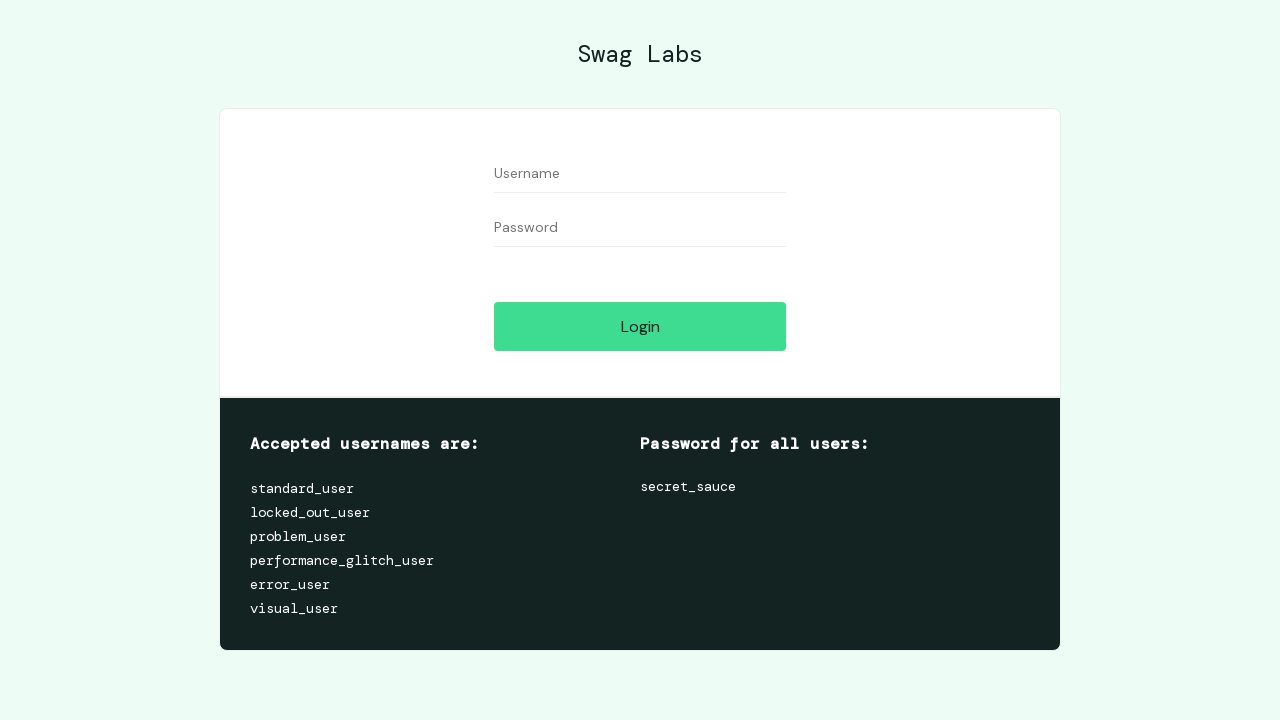

Cleared username field on #user-name
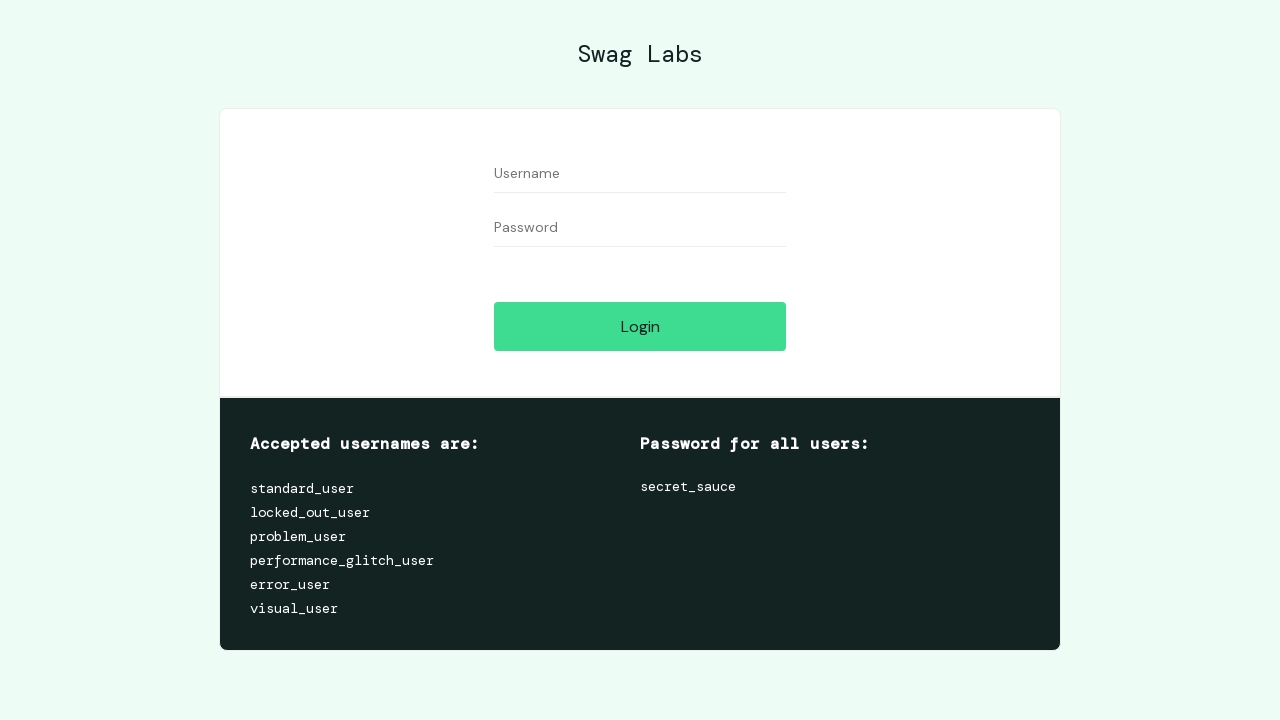

Cleared password field on #password
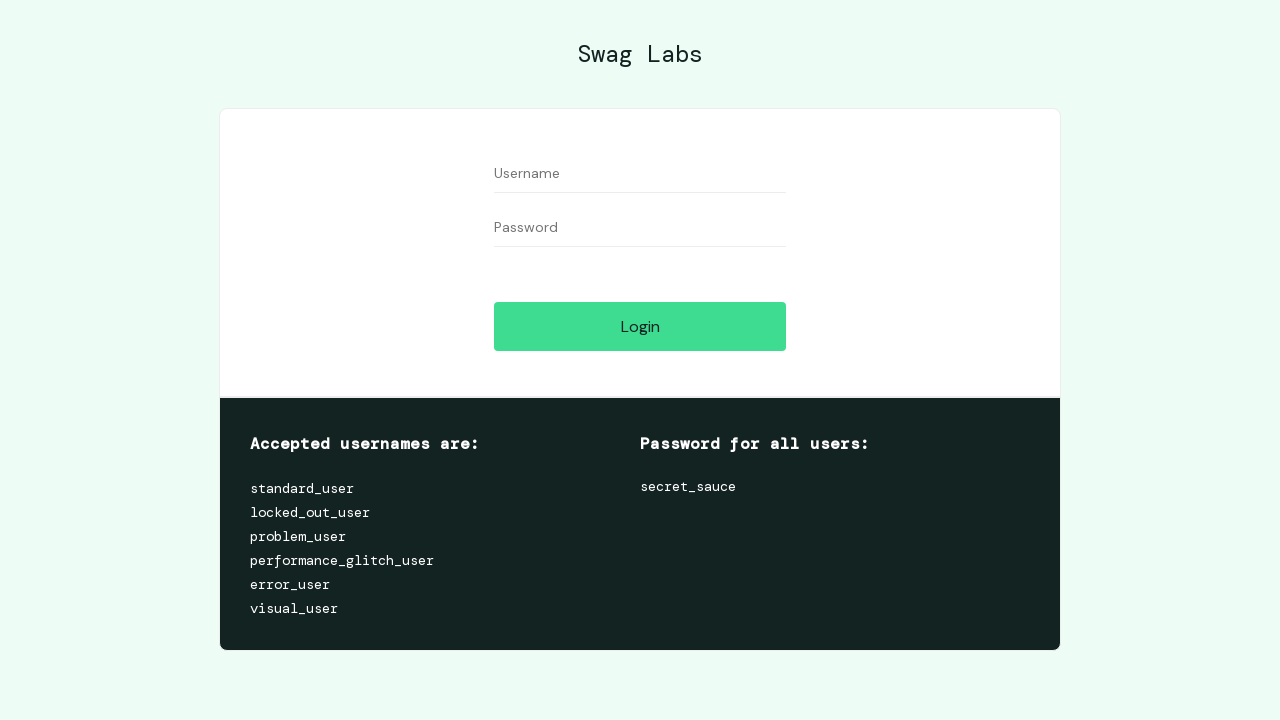

Filled username field with 'visual_user' on #user-name
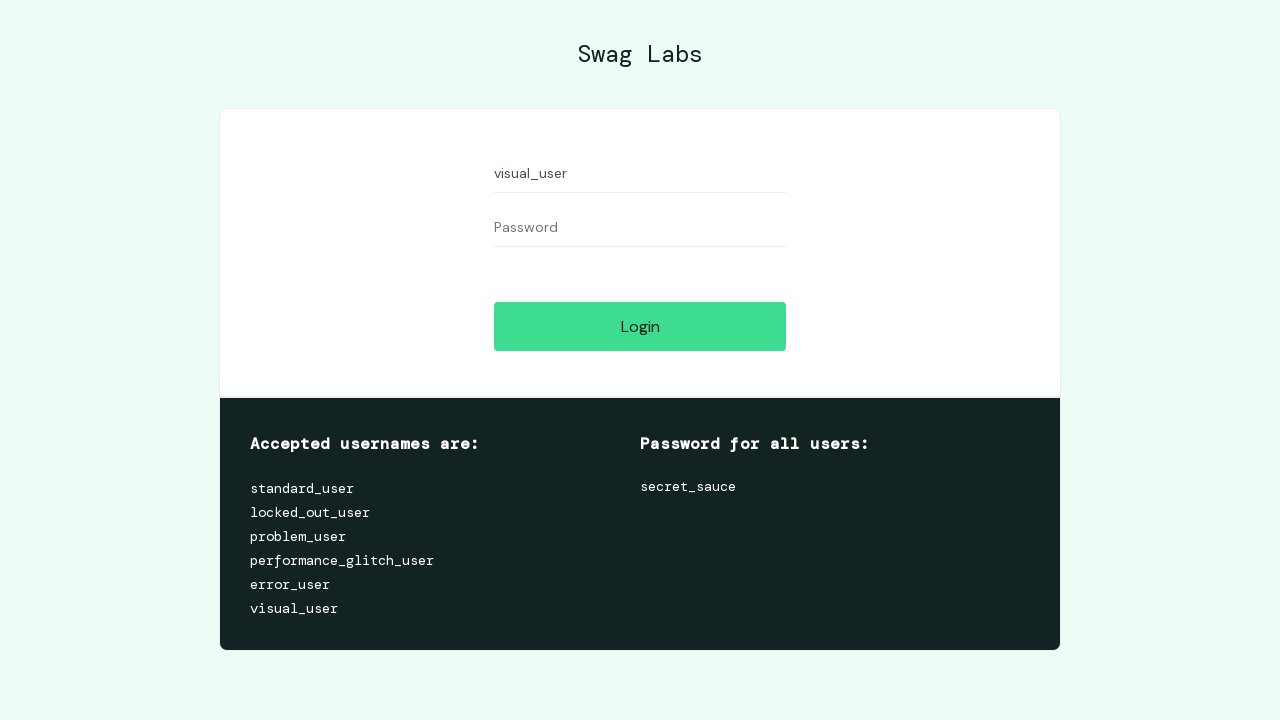

Filled password field with 'secret_sauce' on #password
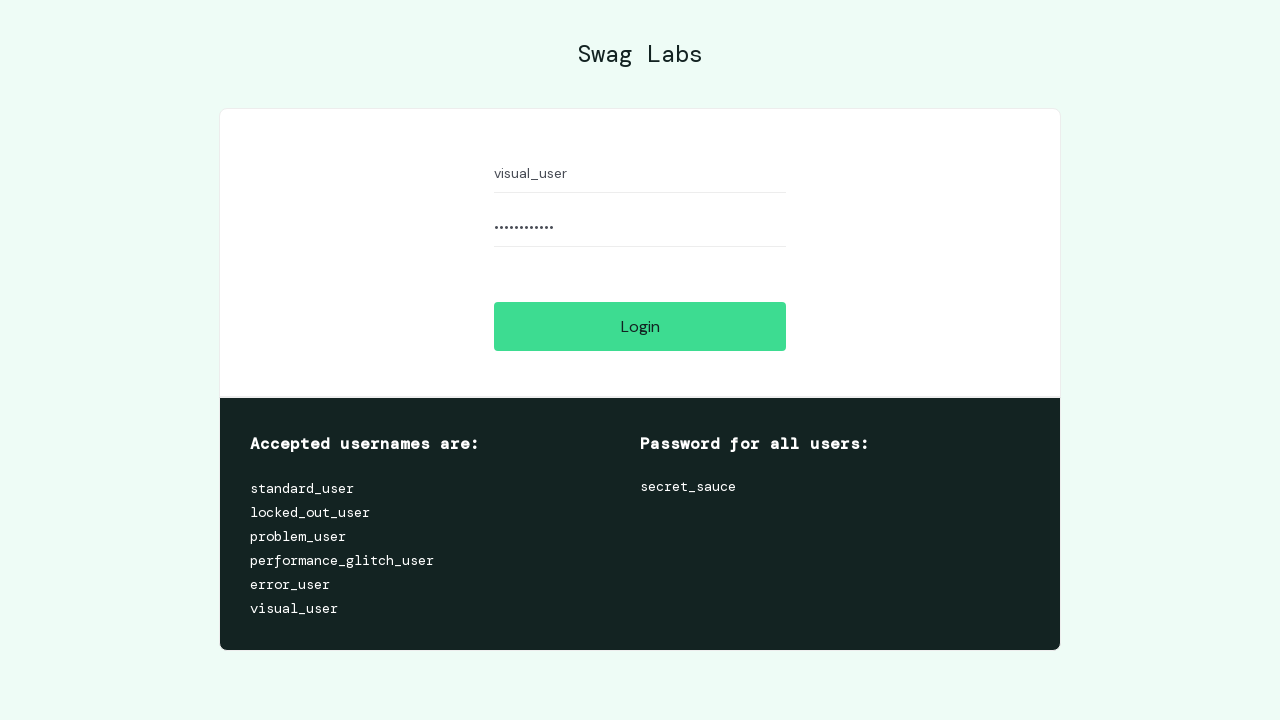

Clicked login button at (640, 326) on #login-button
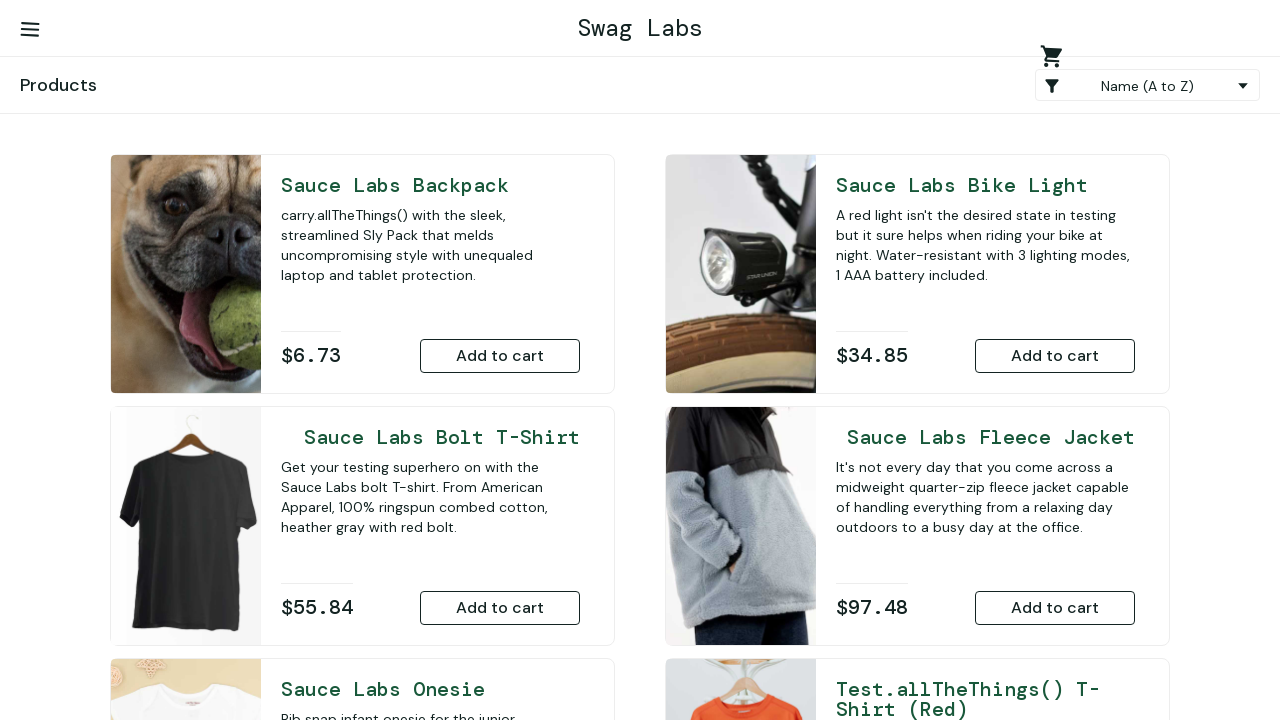

Clicked burger menu button at (30, 30) on #react-burger-menu-btn
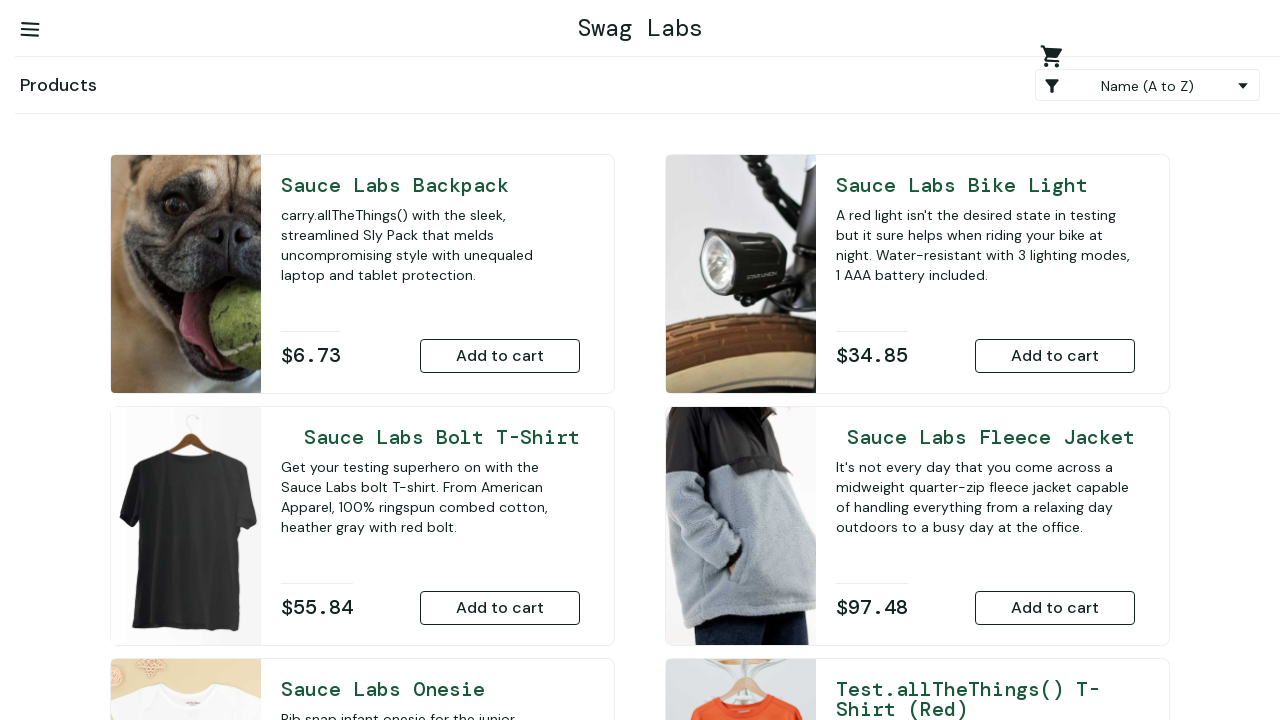

Added Sauce Labs Backpack to cart at (500, 356) on #add-to-cart-sauce-labs-backpack
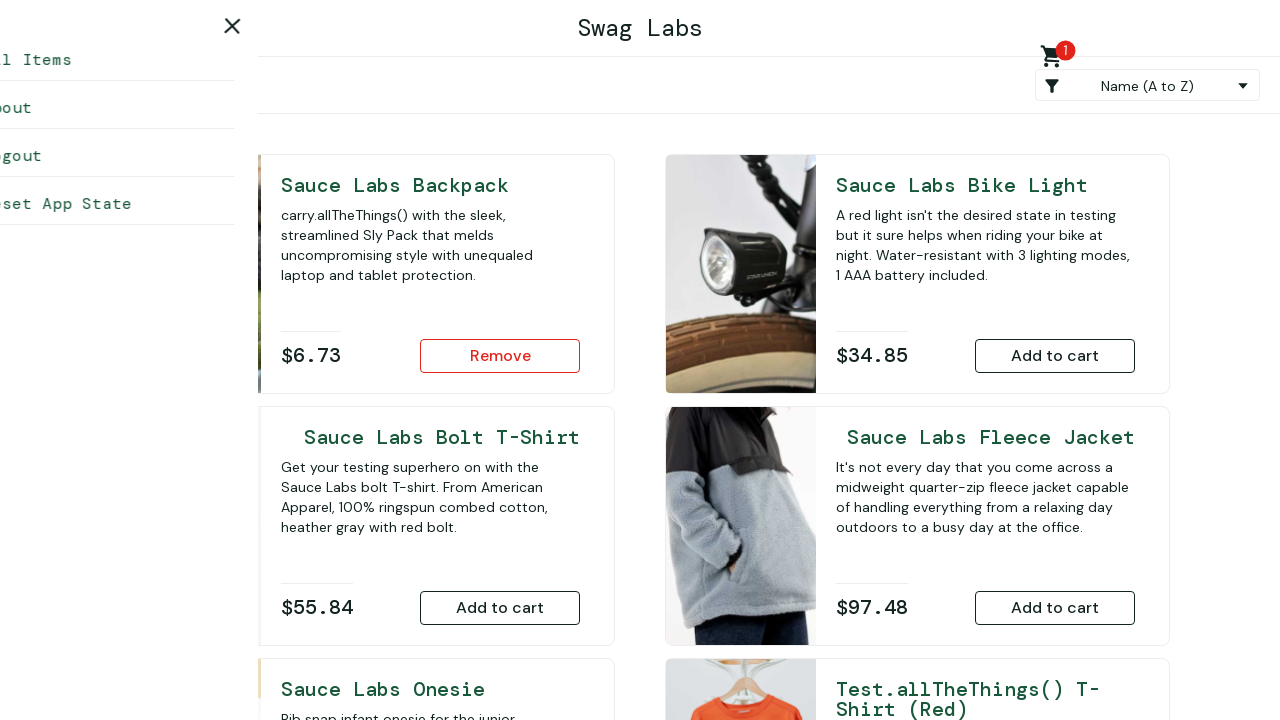

Added Sauce Labs Onesie to cart at (500, 470) on #add-to-cart-sauce-labs-onesie
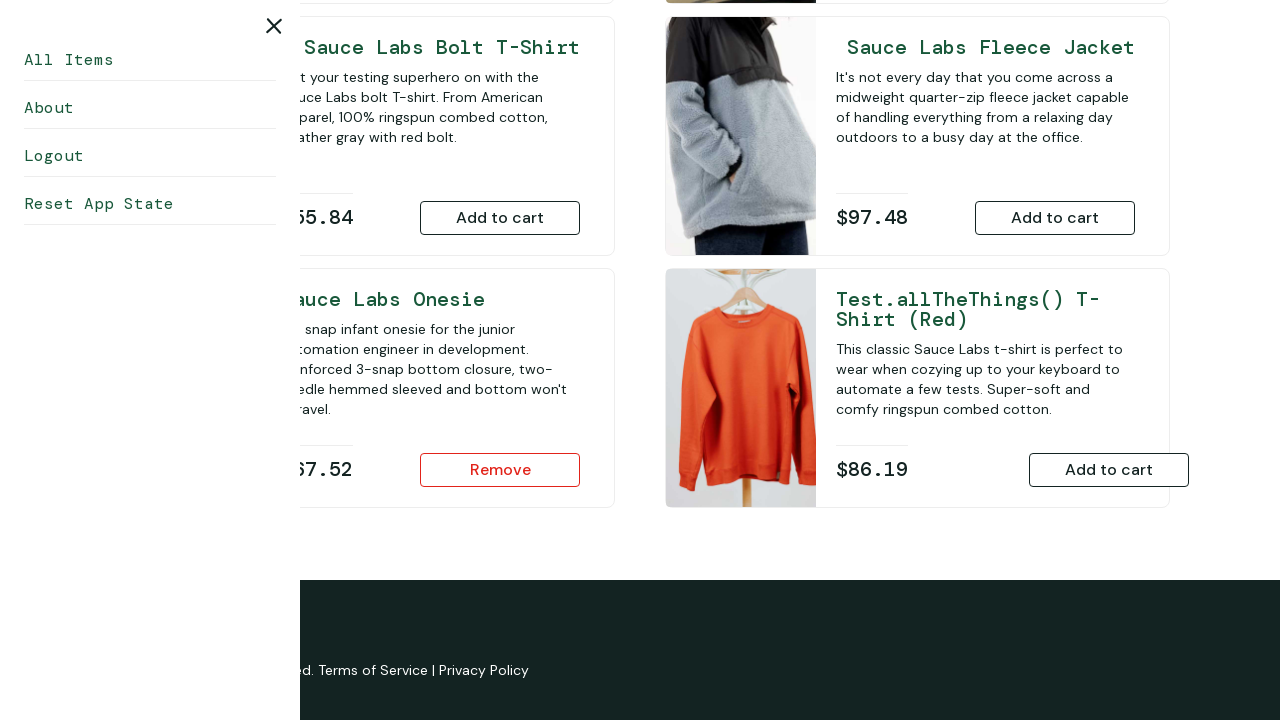

Added Sauce Labs Bike Light to cart at (1055, 356) on #add-to-cart-sauce-labs-bike-light
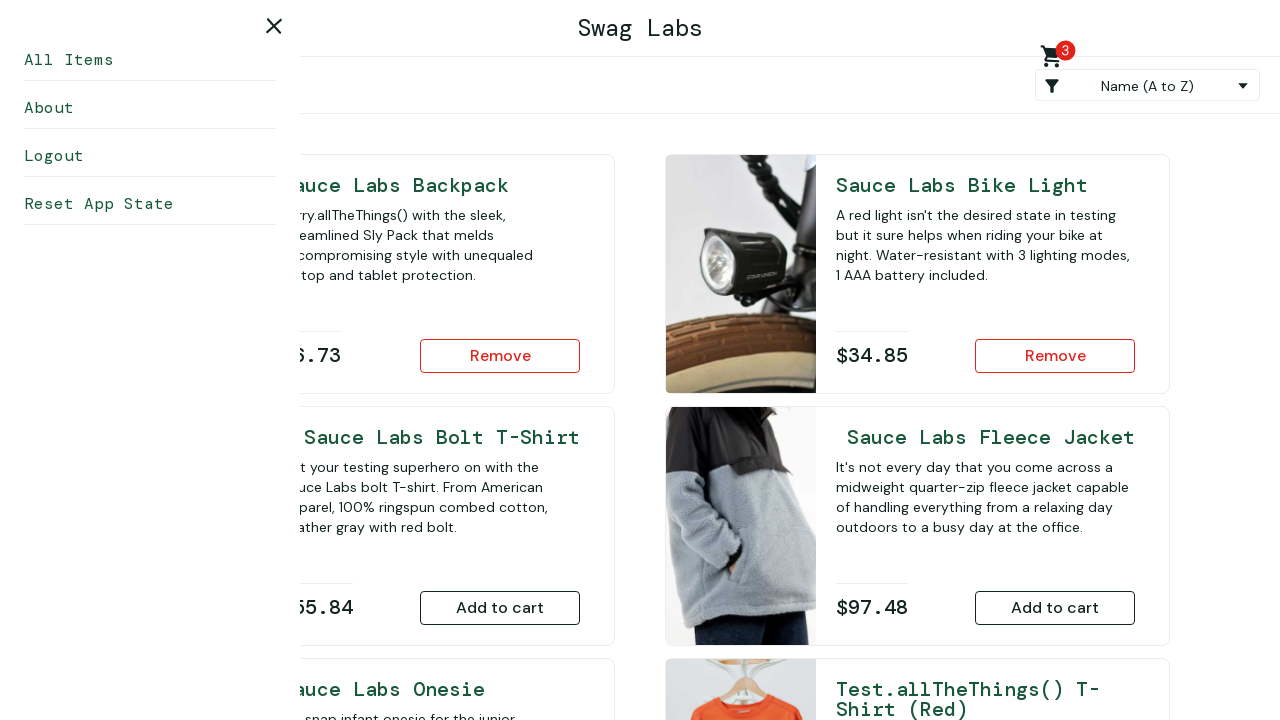

Clicked reset app button at (150, 204) on #reset_sidebar_link
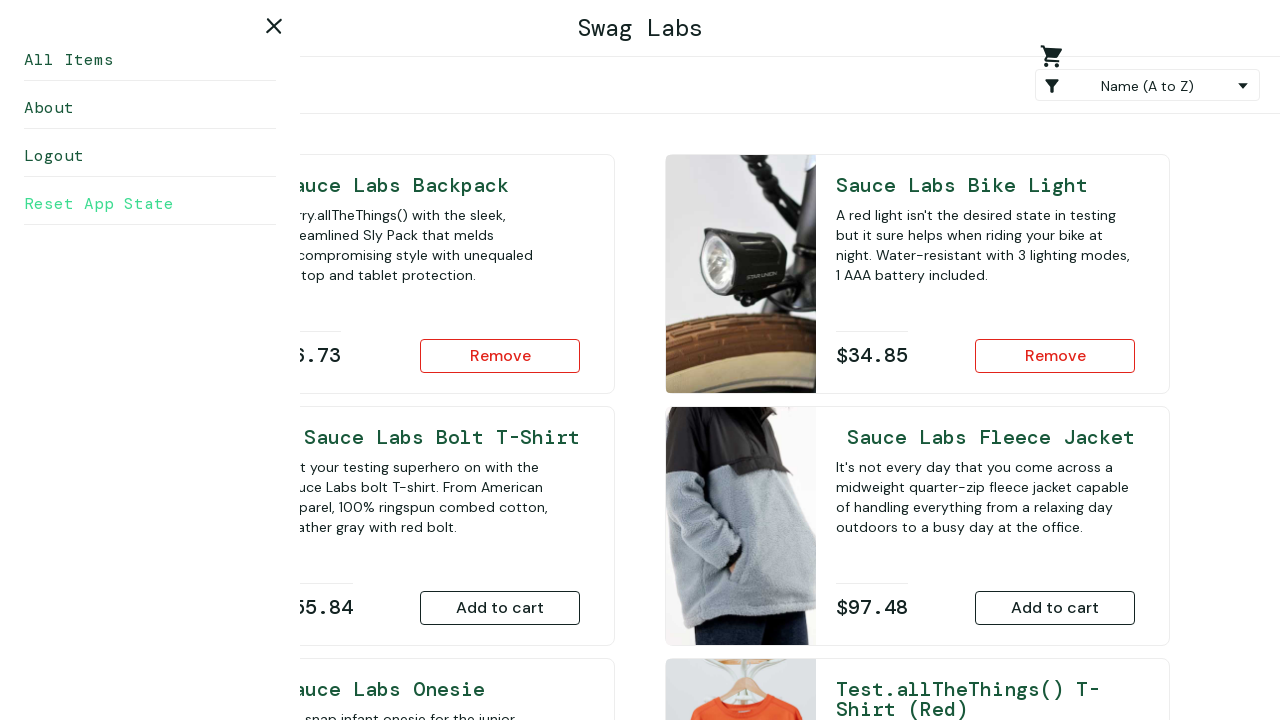

Located cart badge element to verify reset
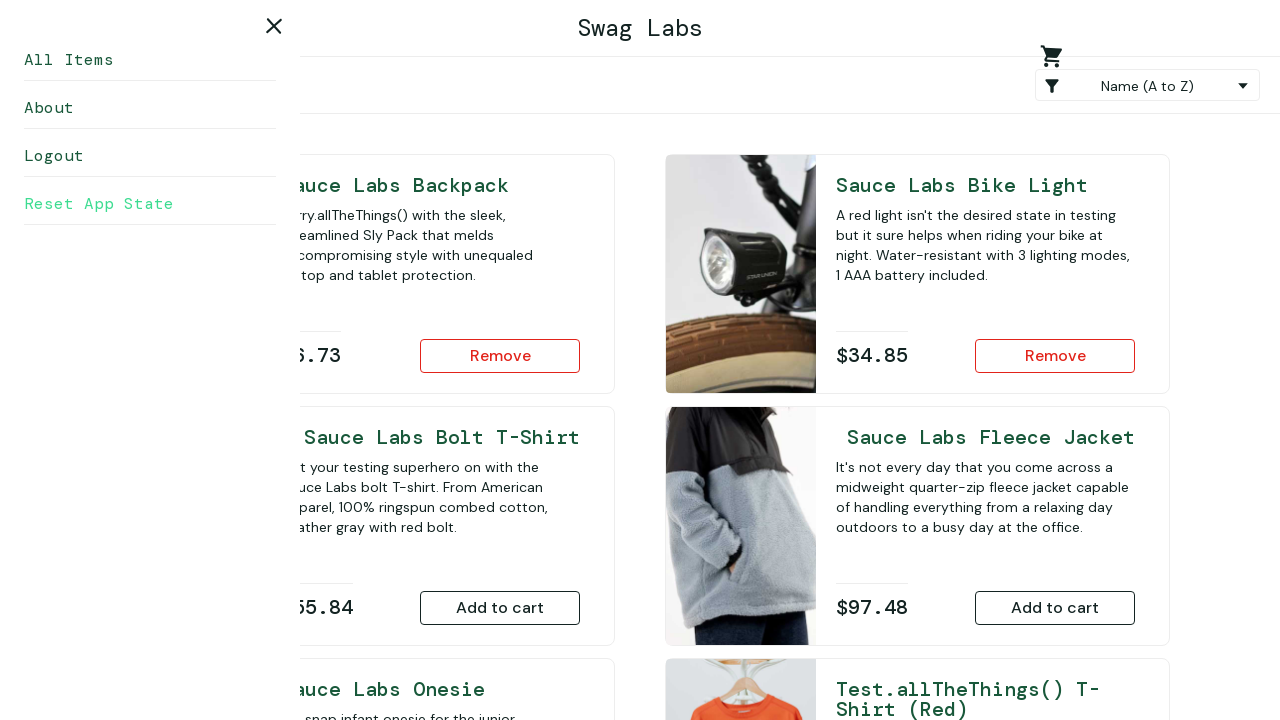

Clicked logout button at (150, 156) on #logout_sidebar_link
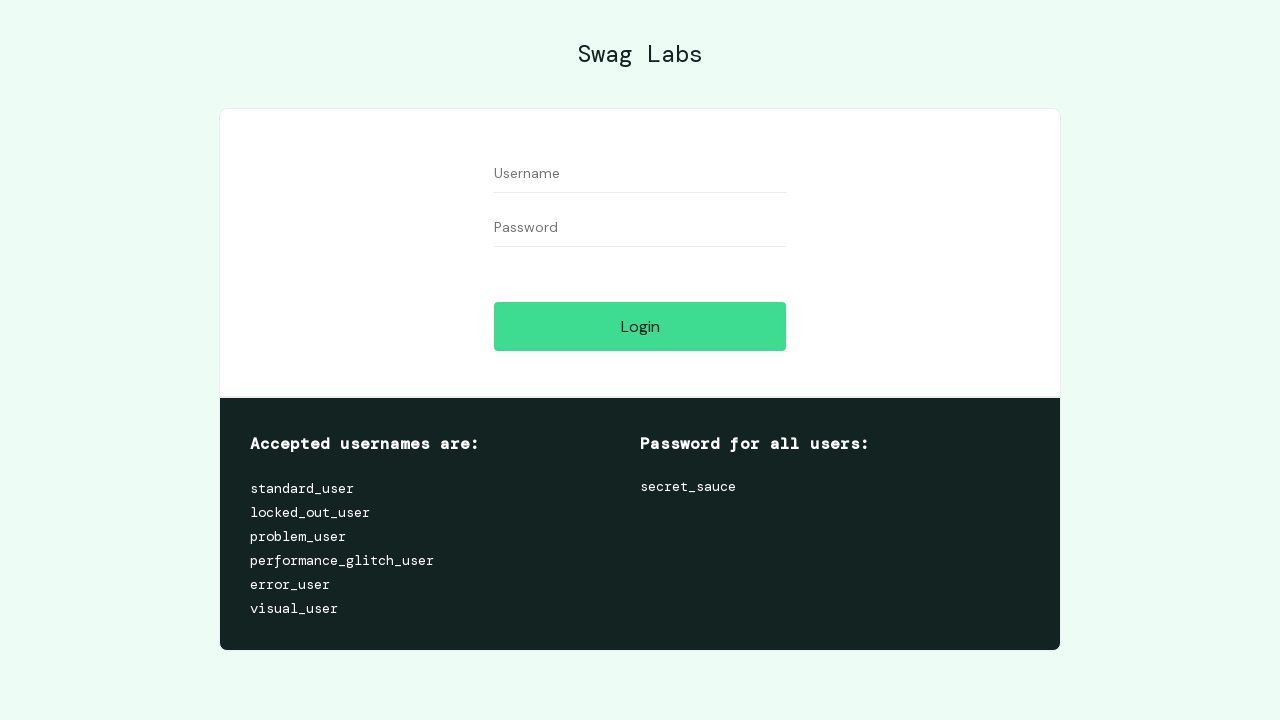

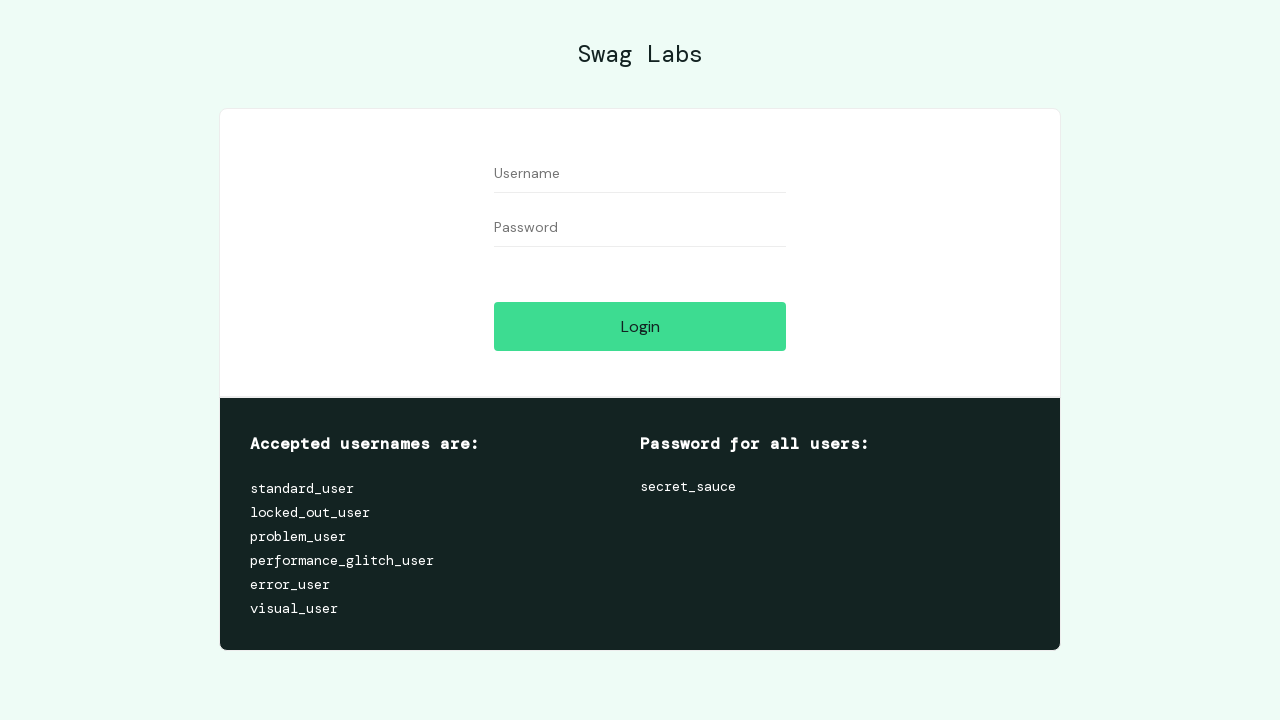